Tests adding 10 records to a web table form by filling name, age, selecting country from dropdown, and clicking the Add Record button for each entry.

Starting URL: https://claruswaysda.github.io/addRecordWebTable.html

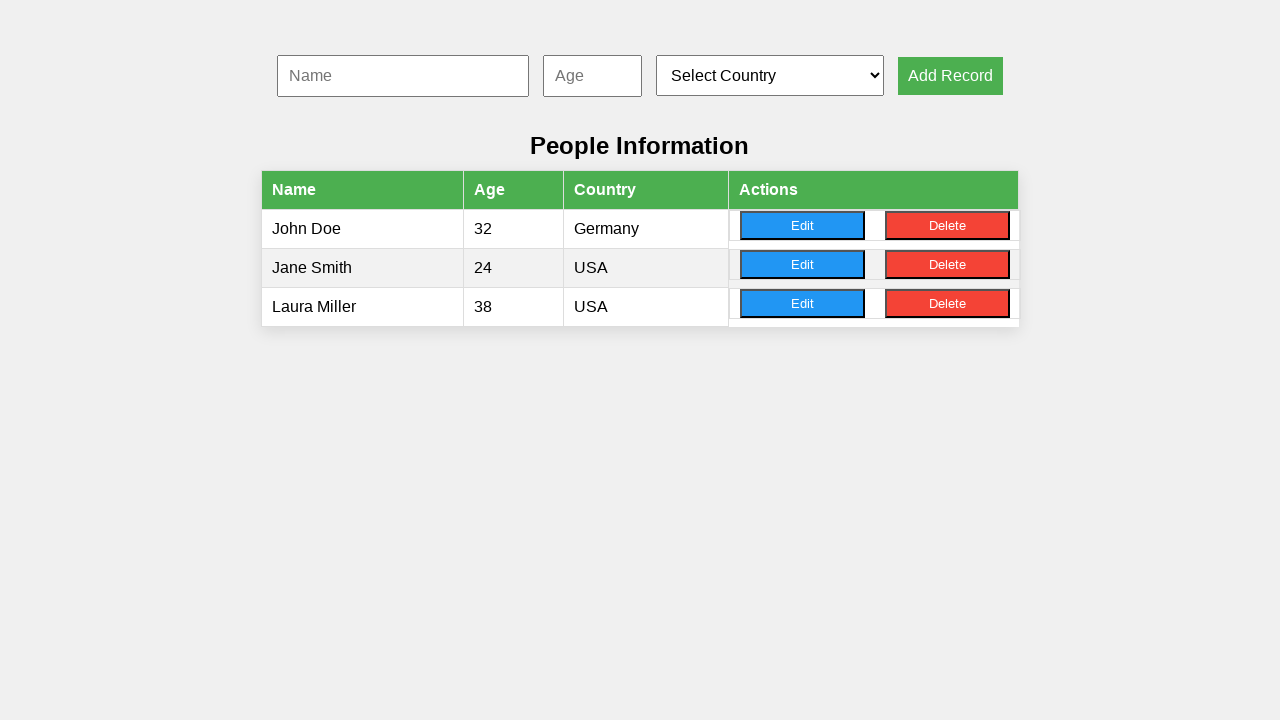

Filled name input with random name (record 1/10) on #nameInput
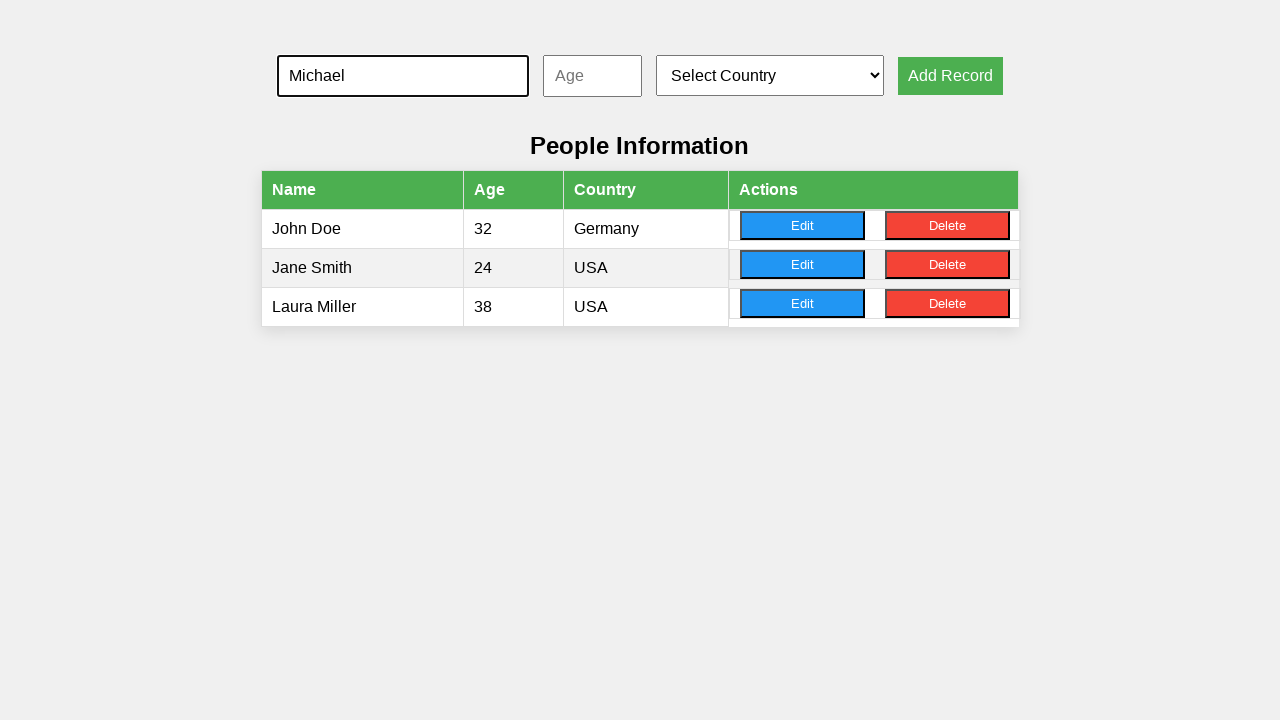

Filled age input with random age between 18-50 (record 1/10) on #ageInput
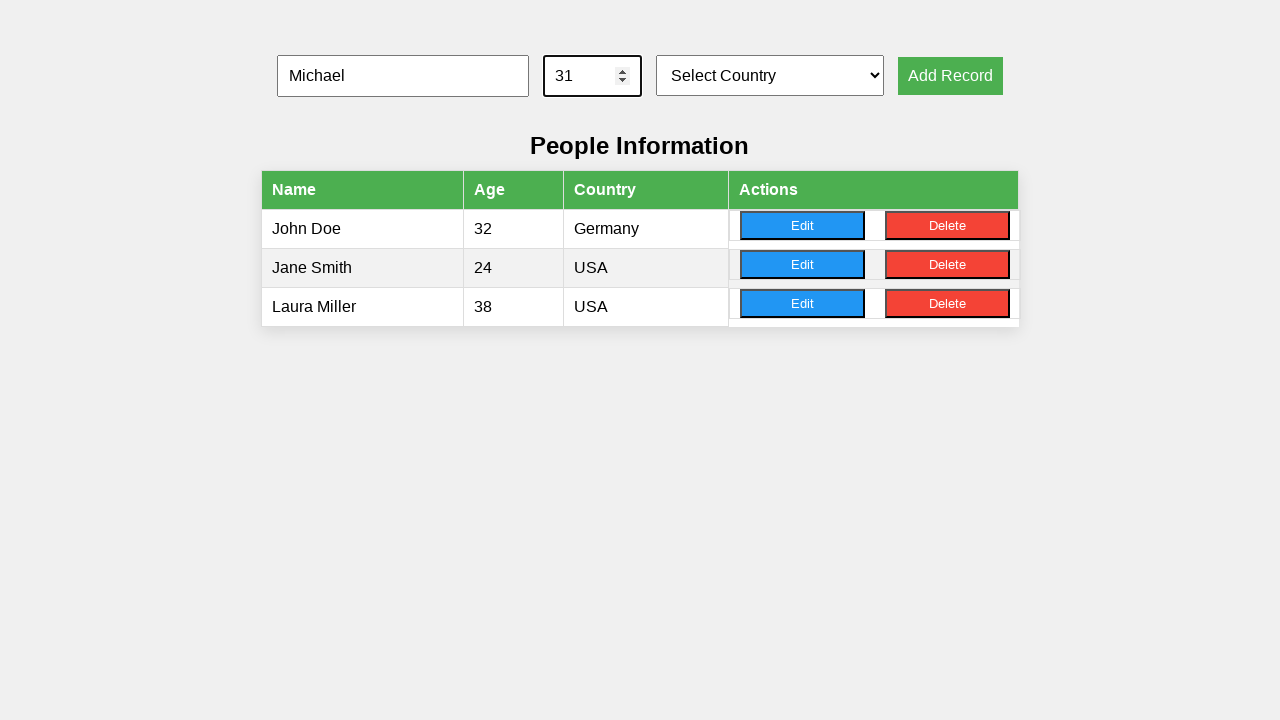

Selected random country from dropdown (record 1/10) on #countrySelect
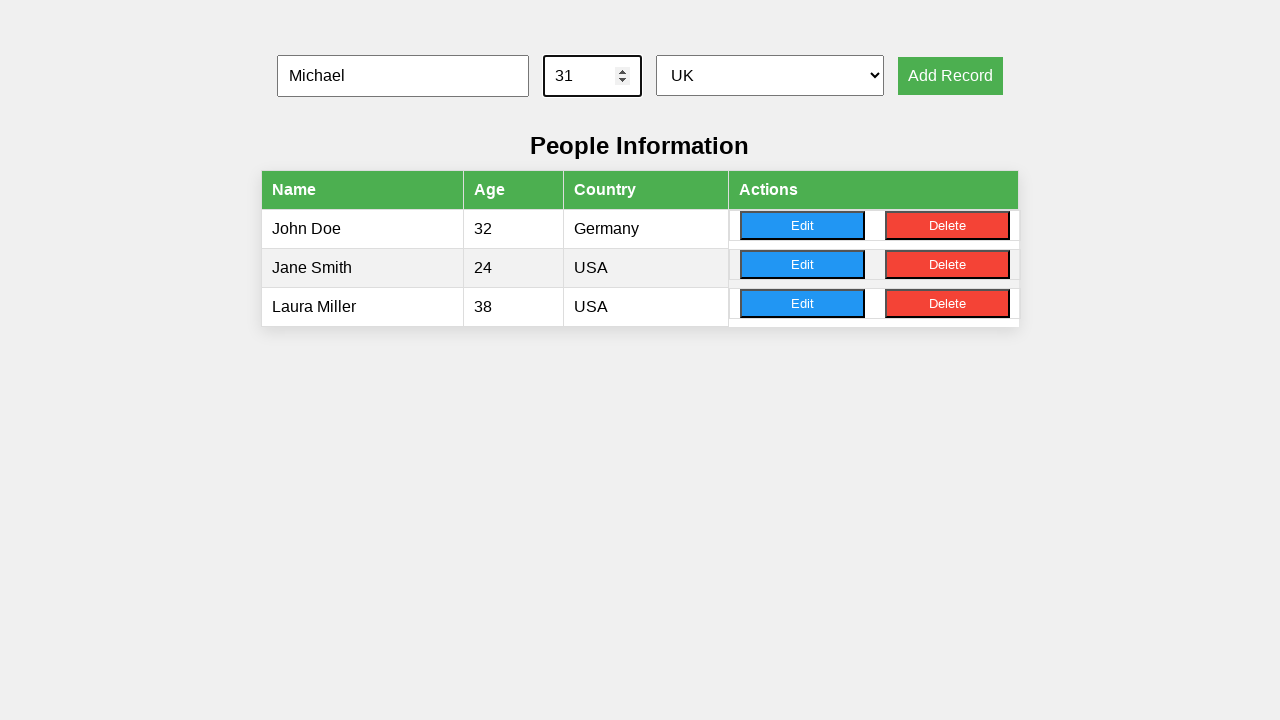

Clicked 'Add Record' button to add record 1/10 at (950, 76) on xpath=//button[.='Add Record']
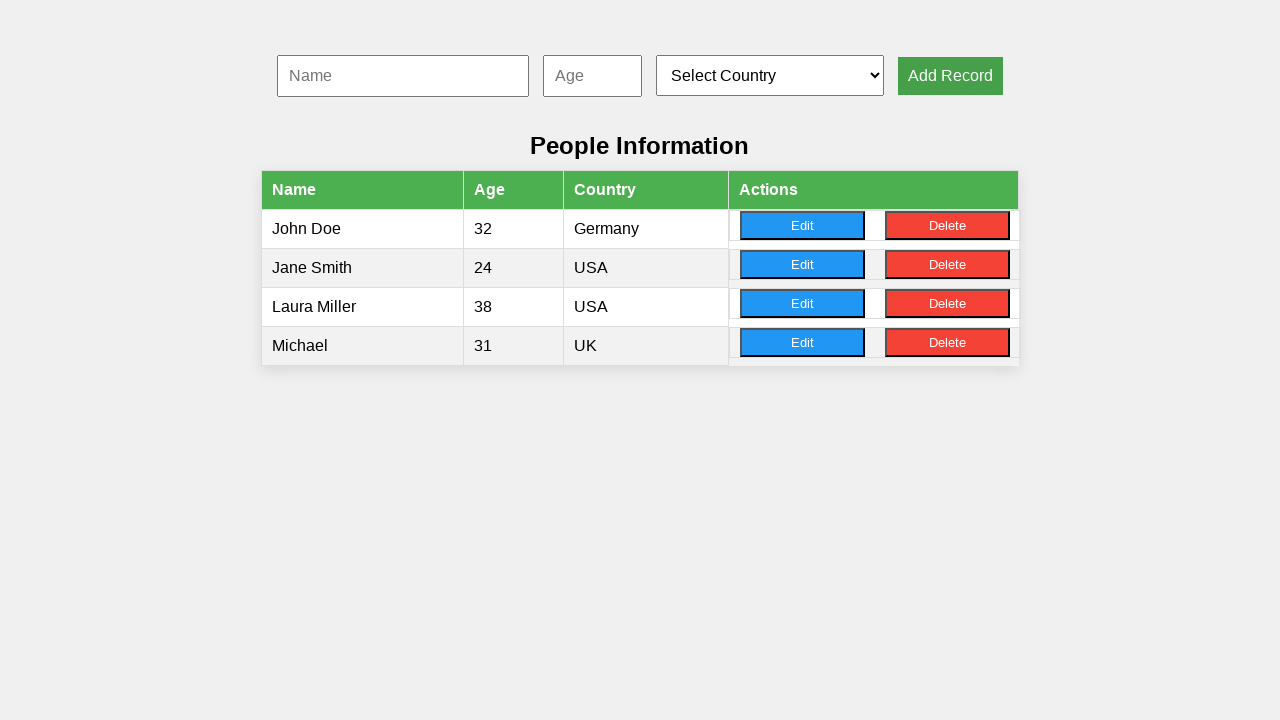

Filled name input with random name (record 2/10) on #nameInput
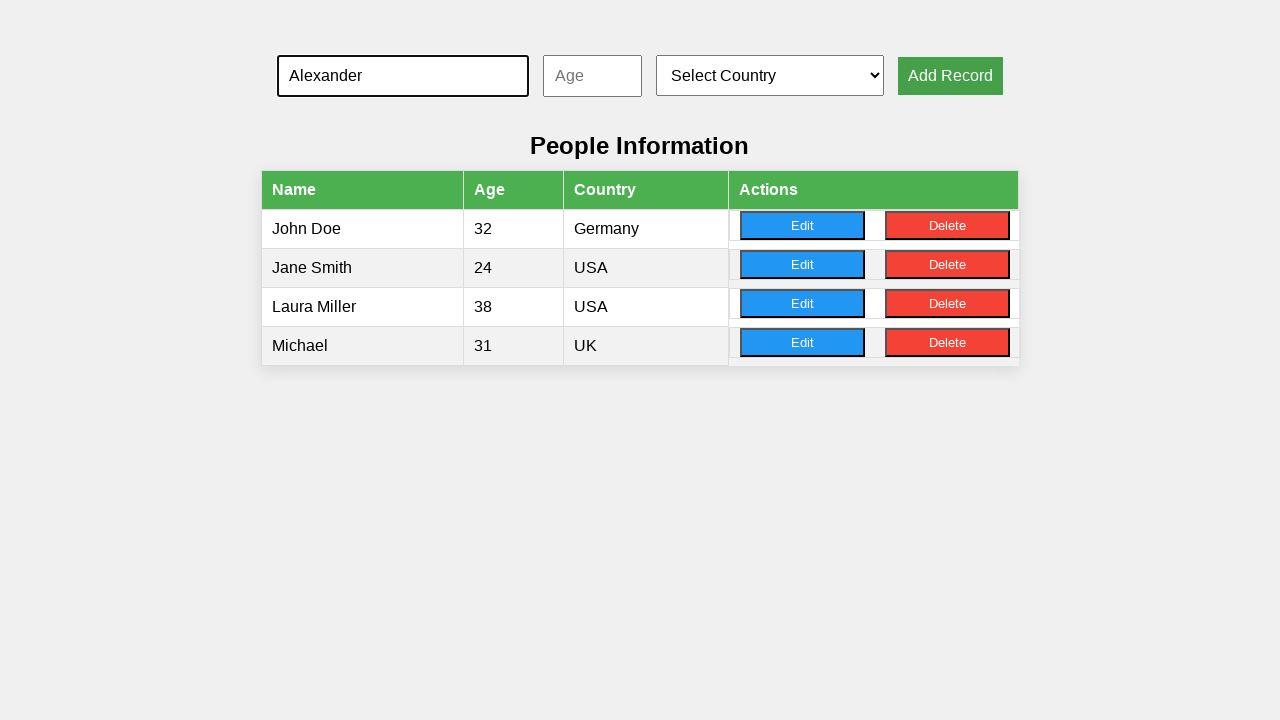

Filled age input with random age between 18-50 (record 2/10) on #ageInput
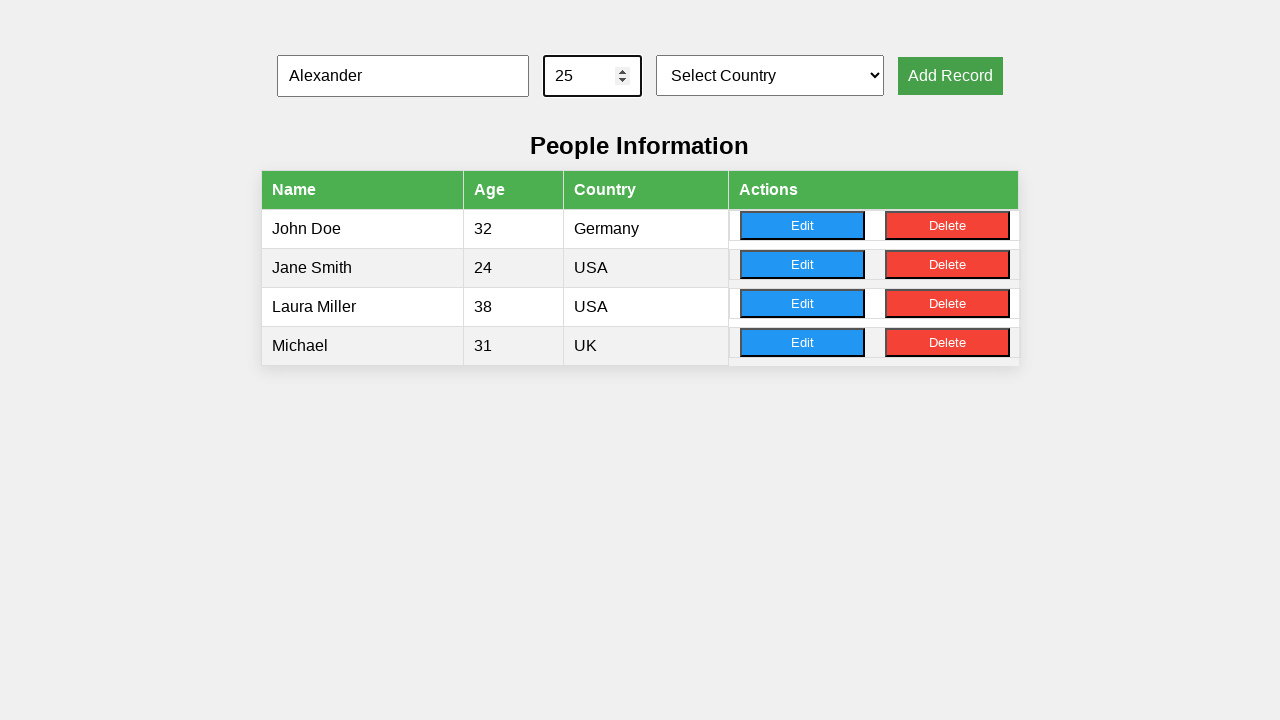

Selected random country from dropdown (record 2/10) on #countrySelect
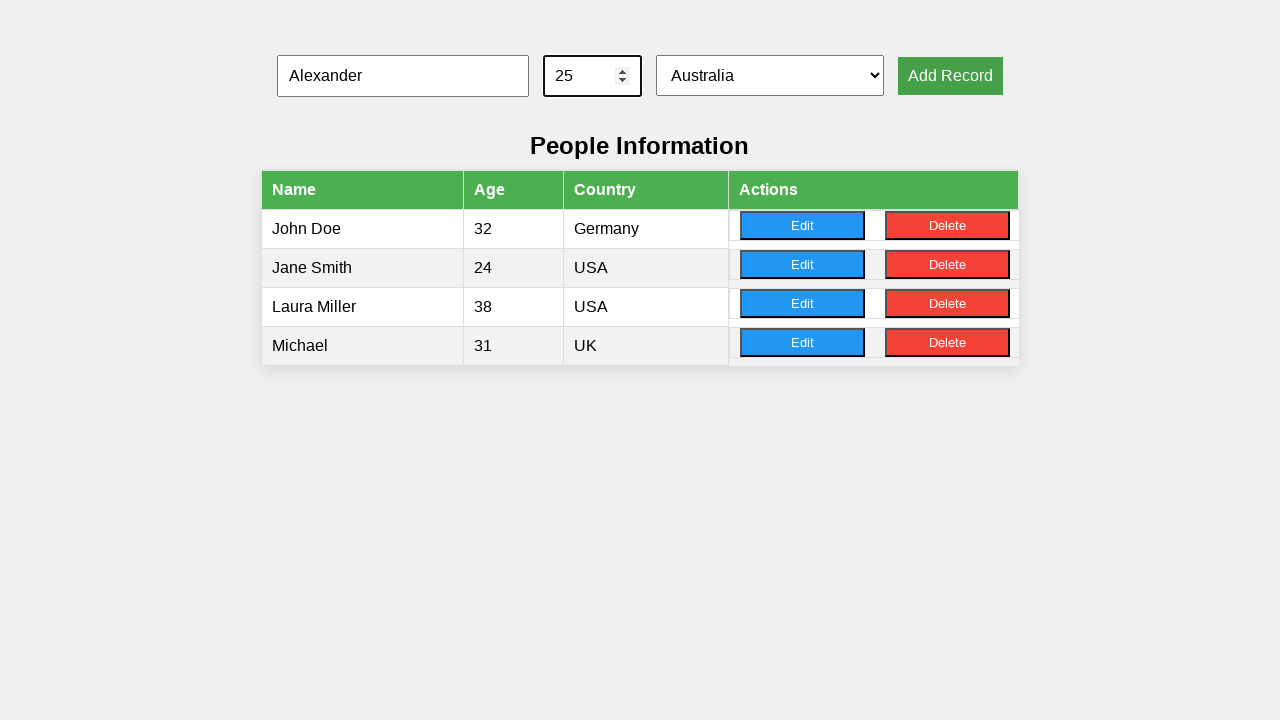

Clicked 'Add Record' button to add record 2/10 at (950, 76) on xpath=//button[.='Add Record']
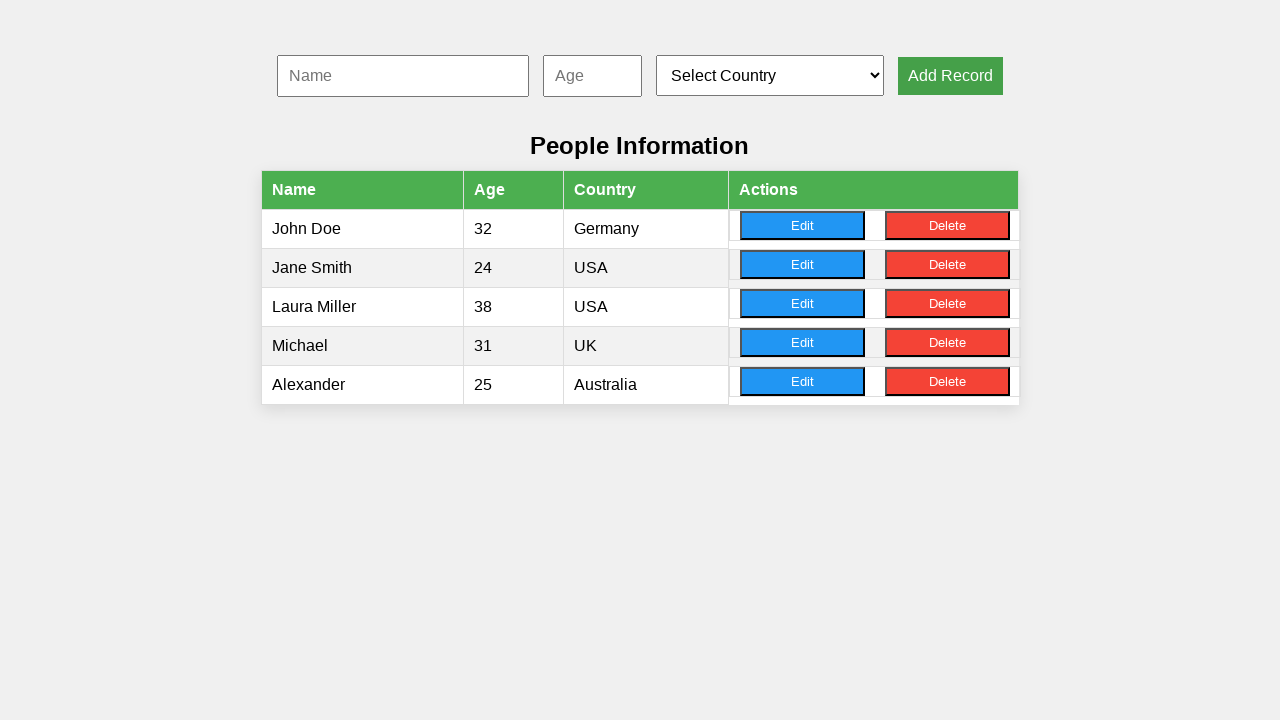

Filled name input with random name (record 3/10) on #nameInput
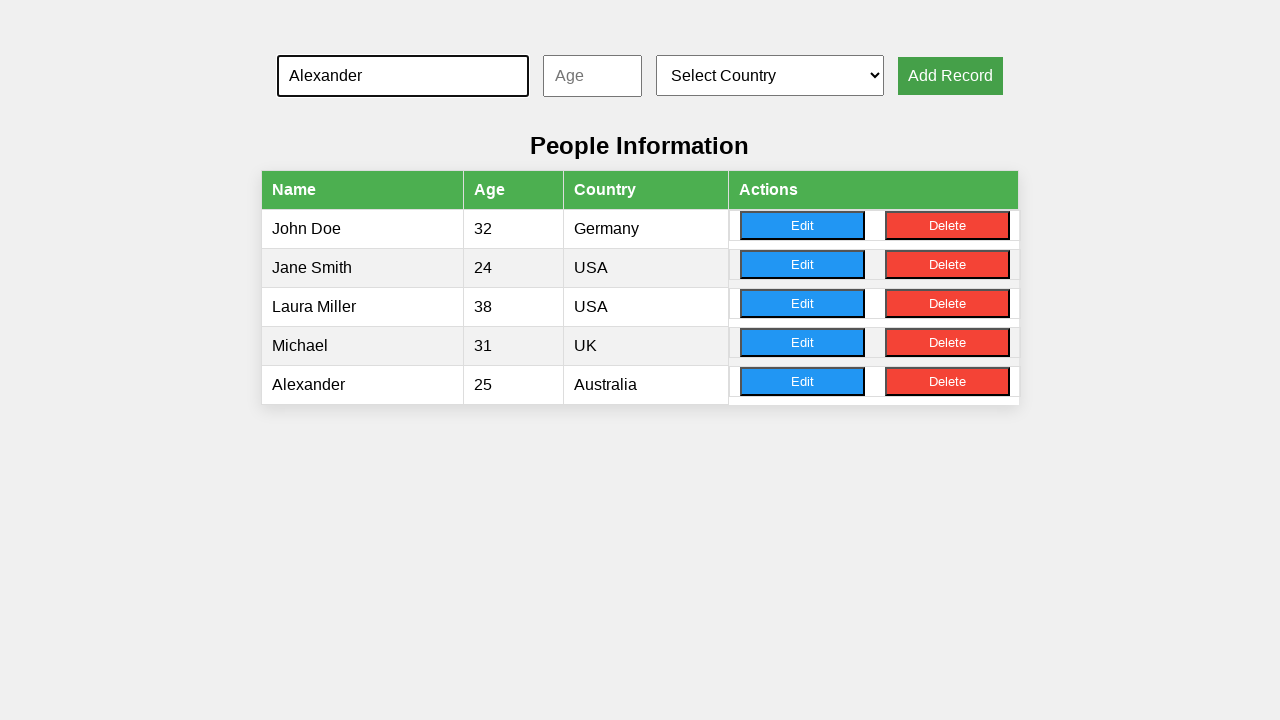

Filled age input with random age between 18-50 (record 3/10) on #ageInput
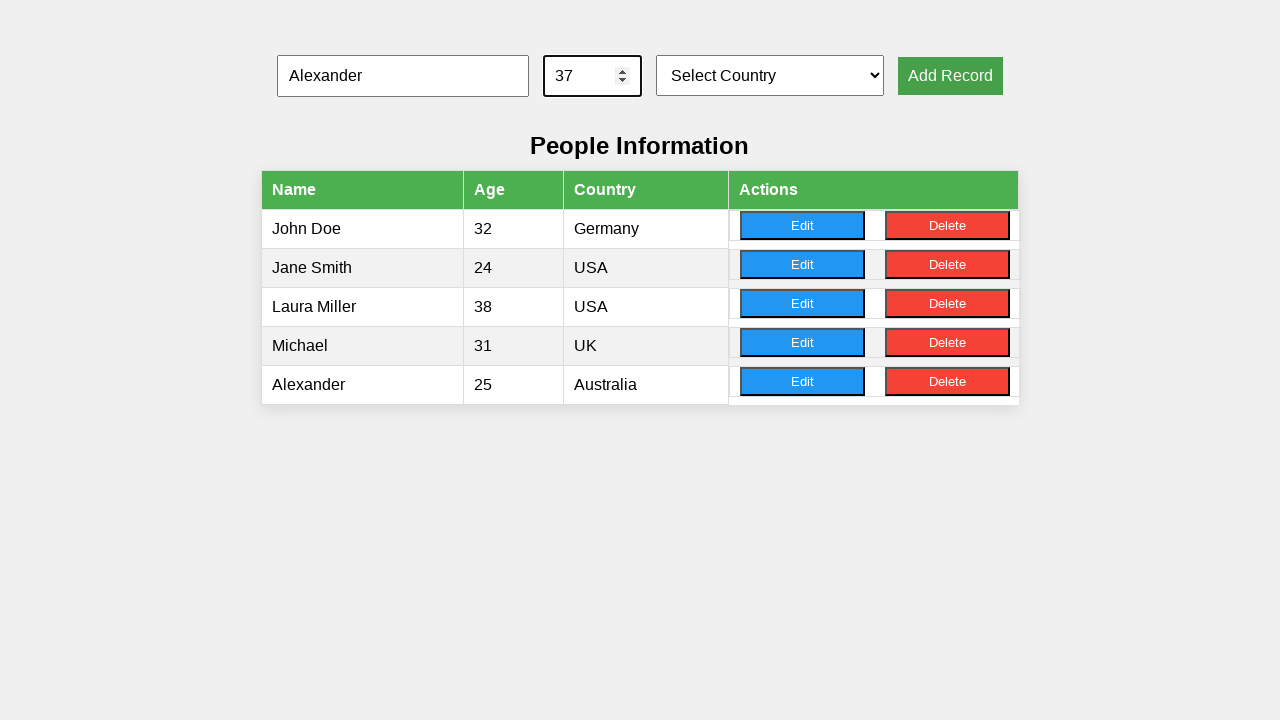

Selected random country from dropdown (record 3/10) on #countrySelect
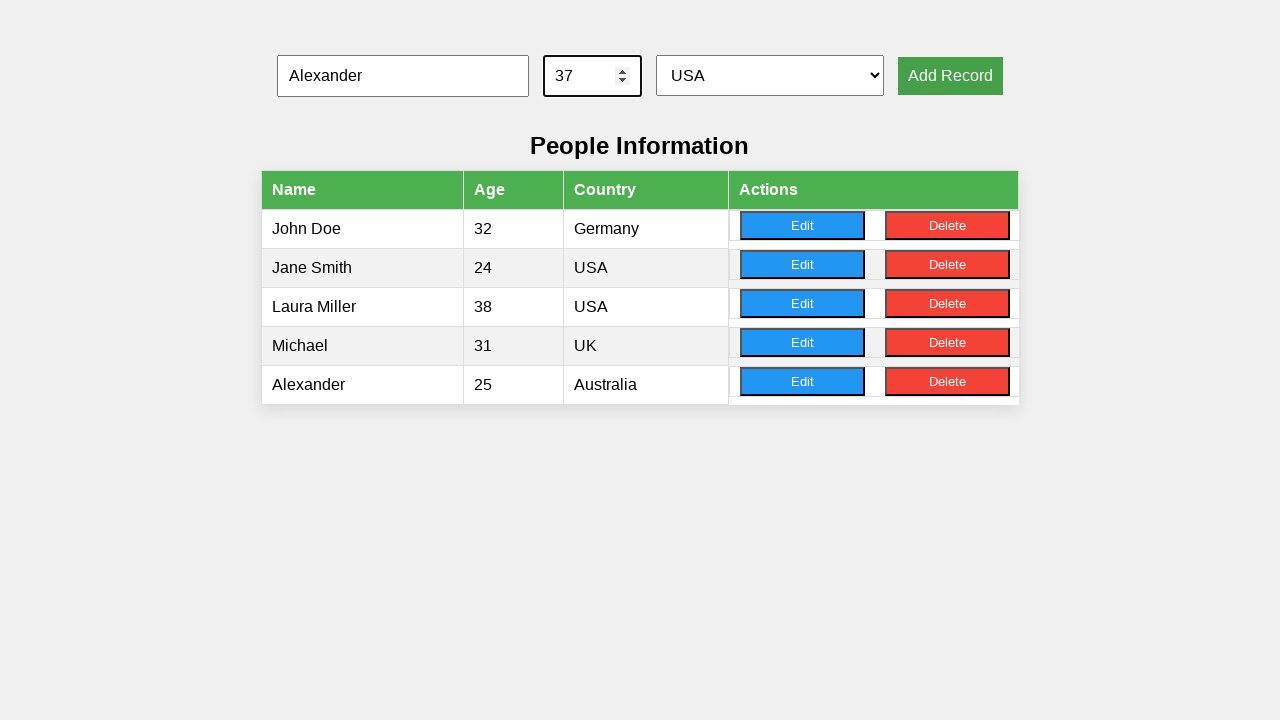

Clicked 'Add Record' button to add record 3/10 at (950, 76) on xpath=//button[.='Add Record']
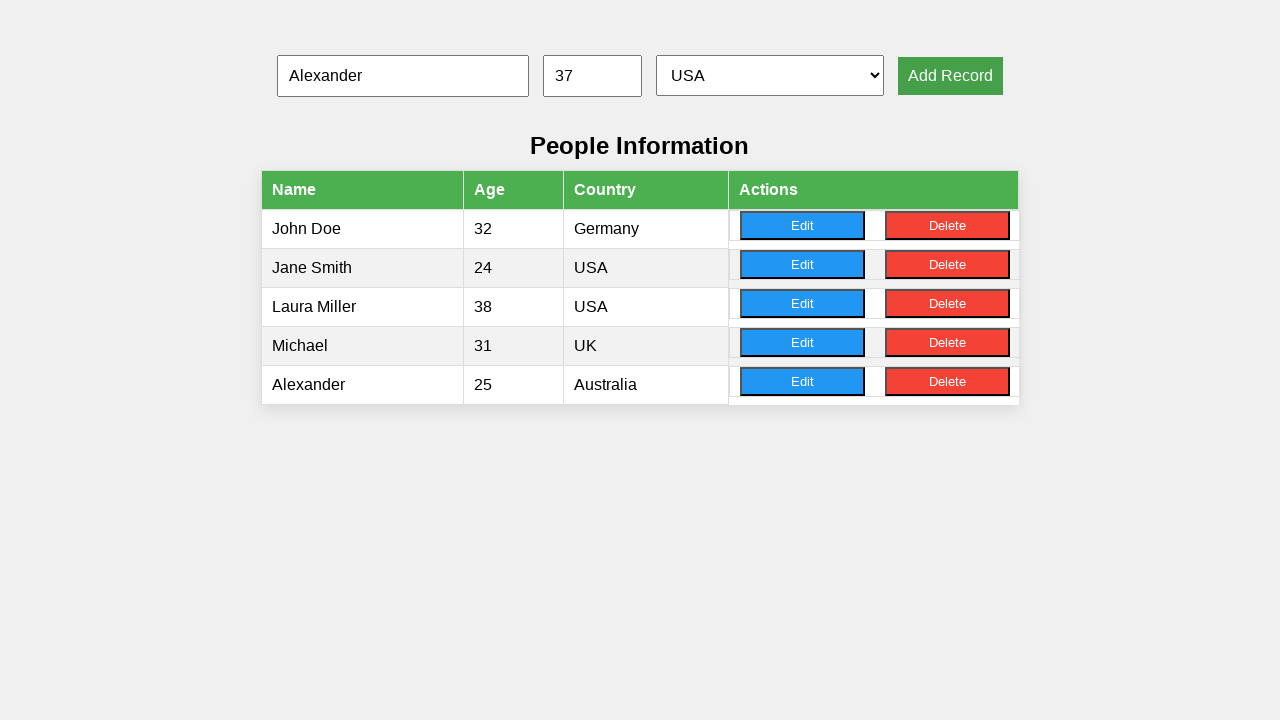

Filled name input with random name (record 4/10) on #nameInput
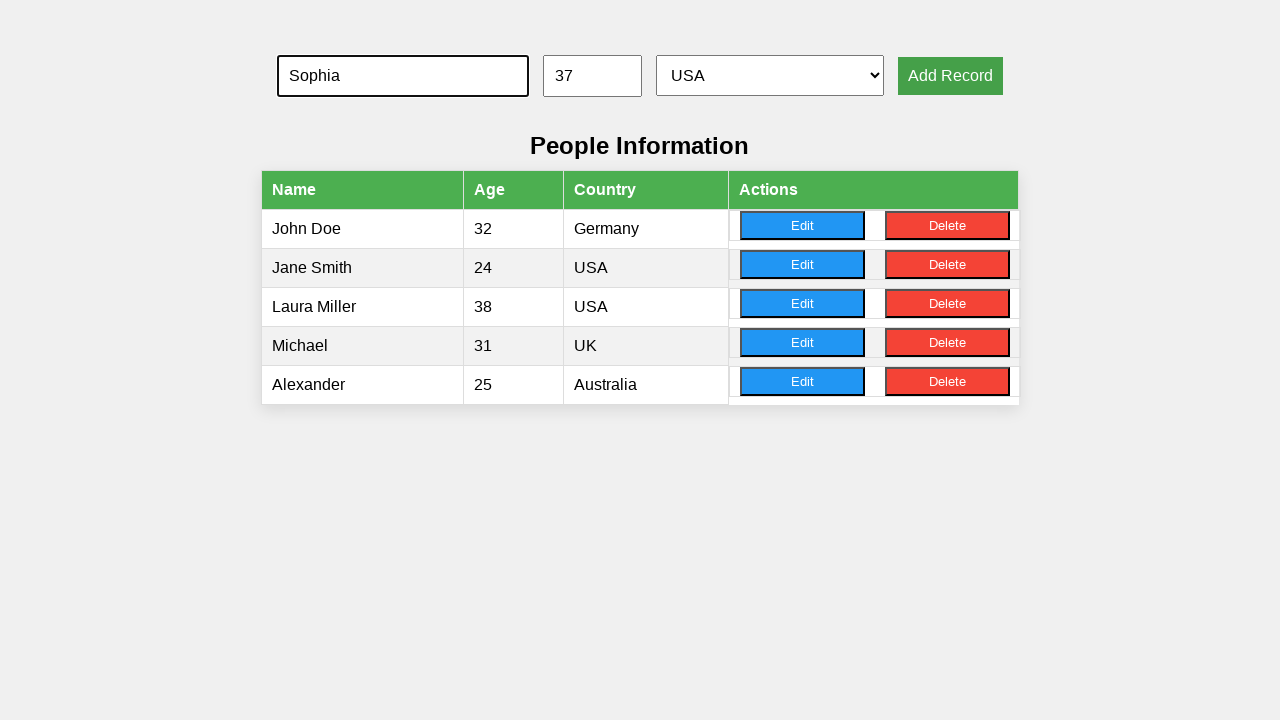

Filled age input with random age between 18-50 (record 4/10) on #ageInput
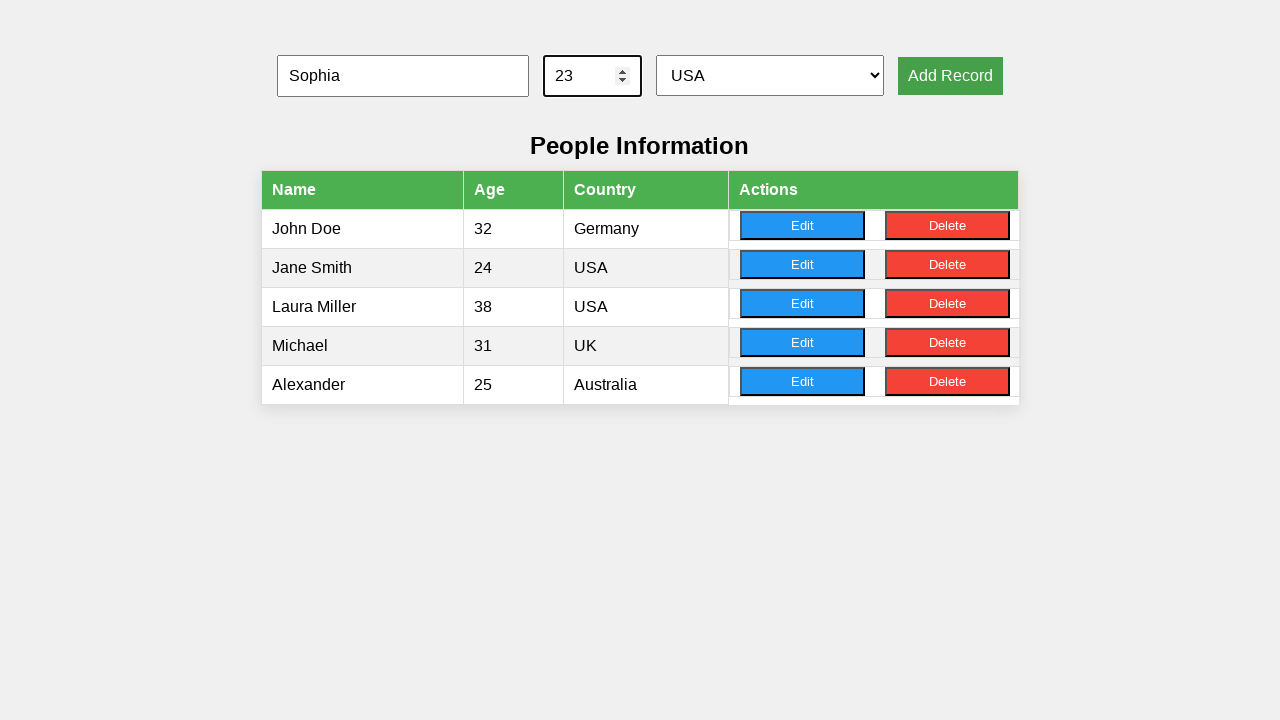

Selected random country from dropdown (record 4/10) on #countrySelect
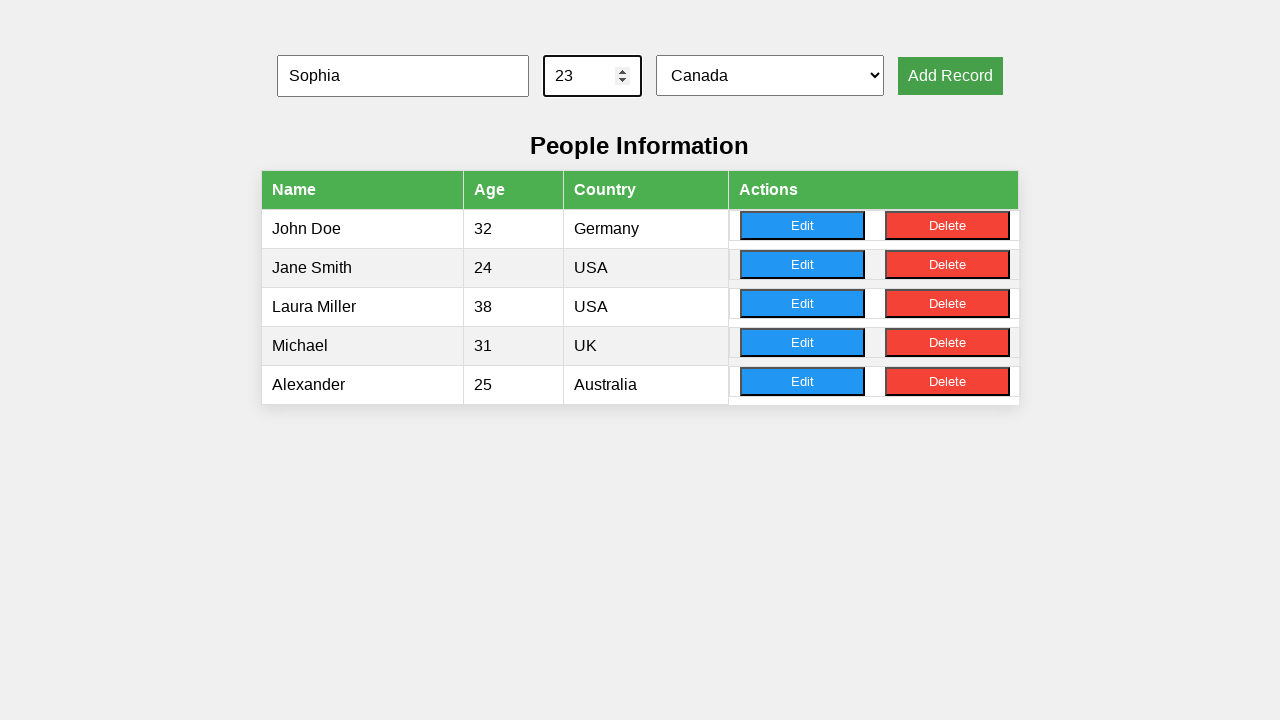

Clicked 'Add Record' button to add record 4/10 at (950, 76) on xpath=//button[.='Add Record']
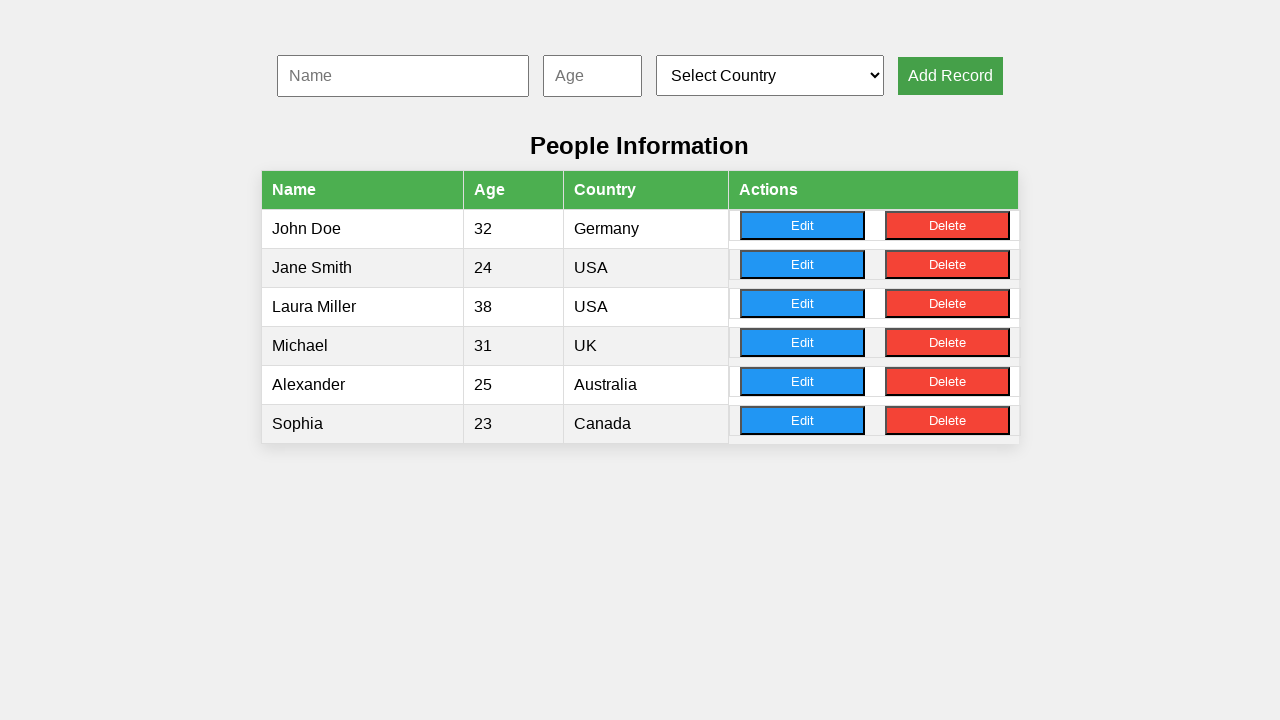

Filled name input with random name (record 5/10) on #nameInput
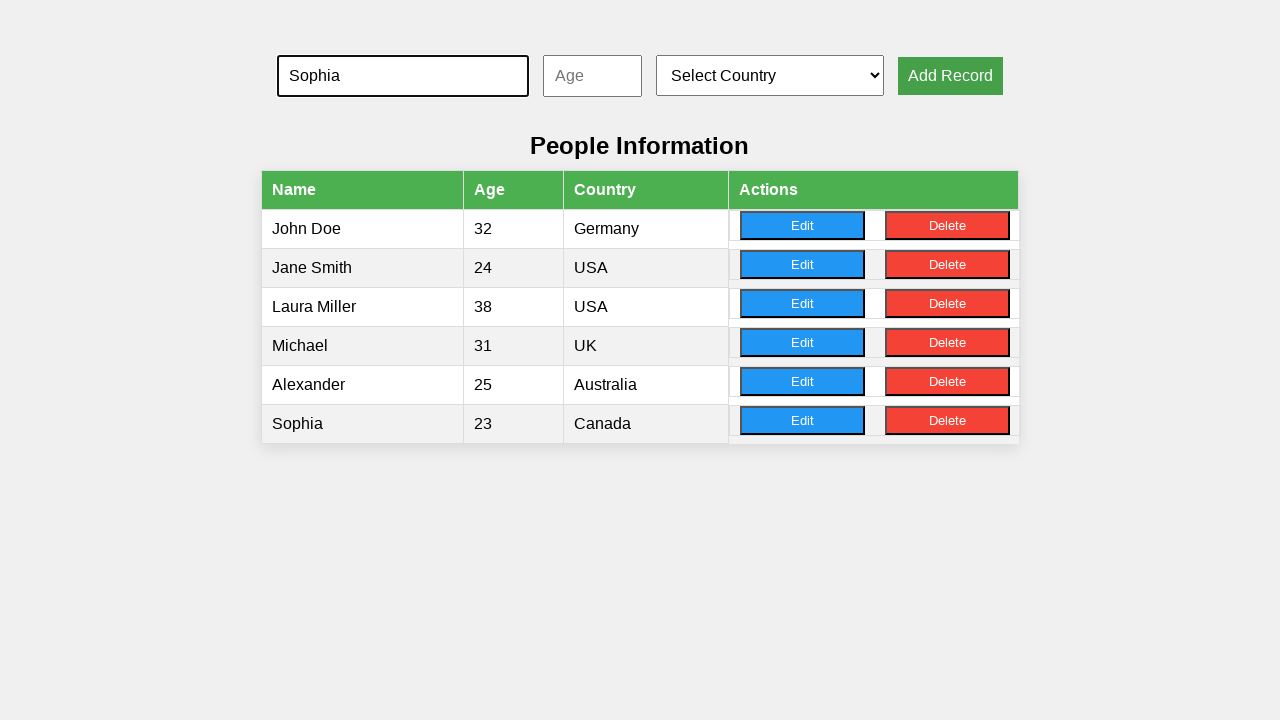

Filled age input with random age between 18-50 (record 5/10) on #ageInput
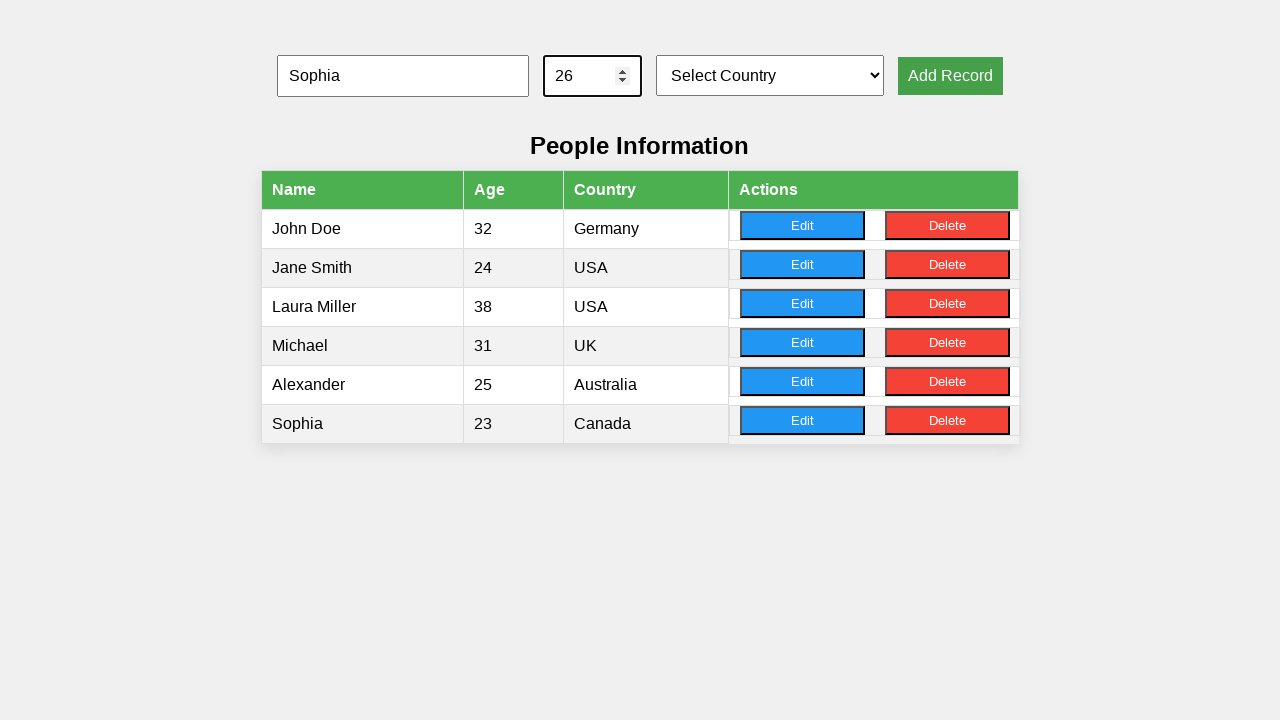

Selected random country from dropdown (record 5/10) on #countrySelect
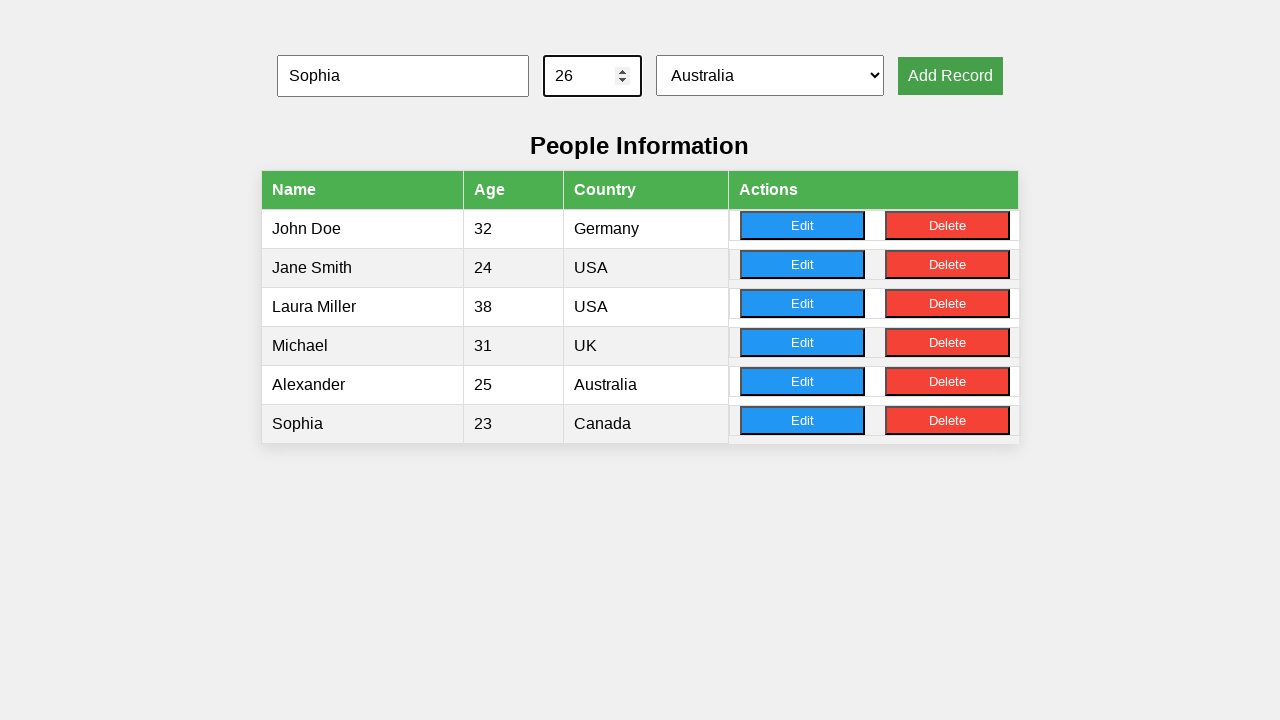

Clicked 'Add Record' button to add record 5/10 at (950, 76) on xpath=//button[.='Add Record']
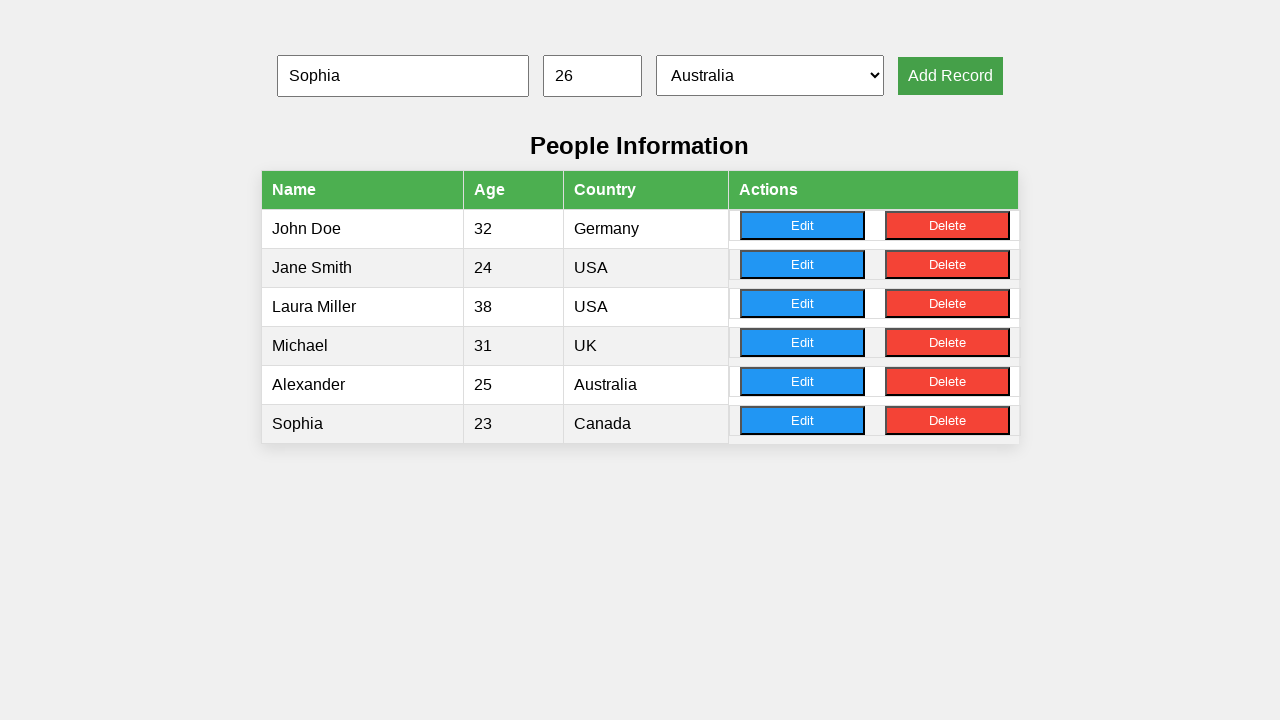

Filled name input with random name (record 6/10) on #nameInput
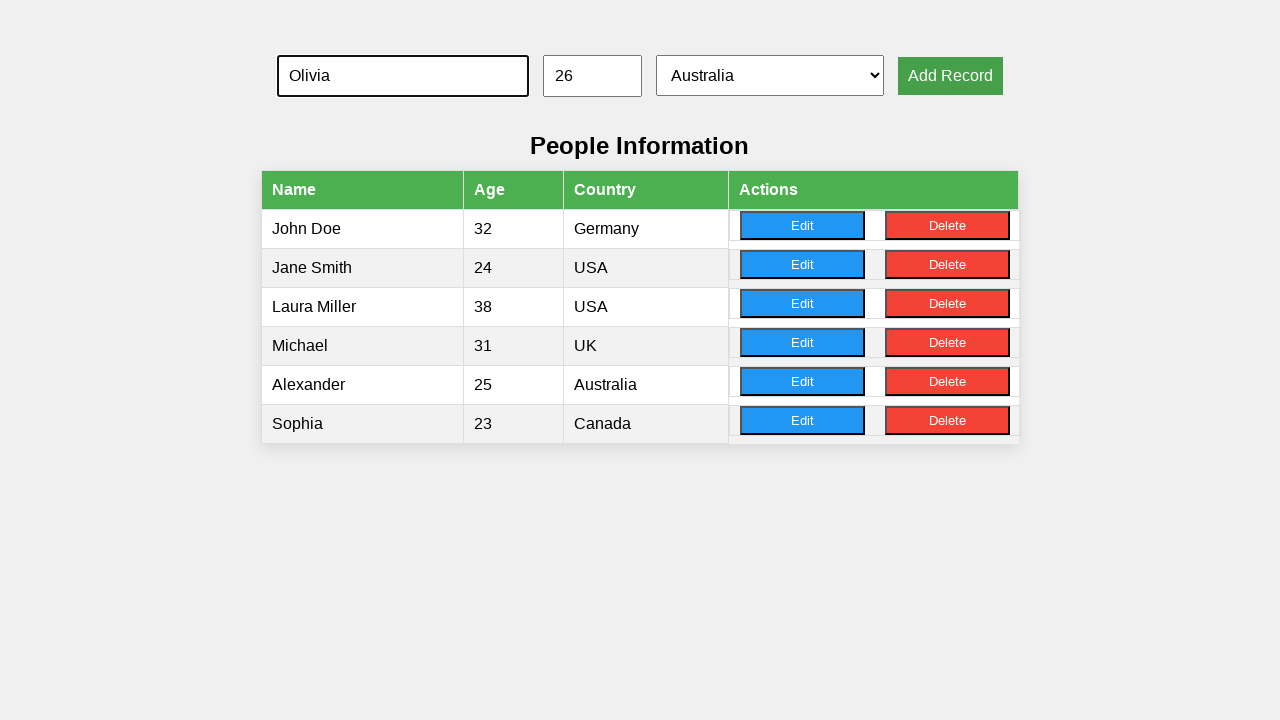

Filled age input with random age between 18-50 (record 6/10) on #ageInput
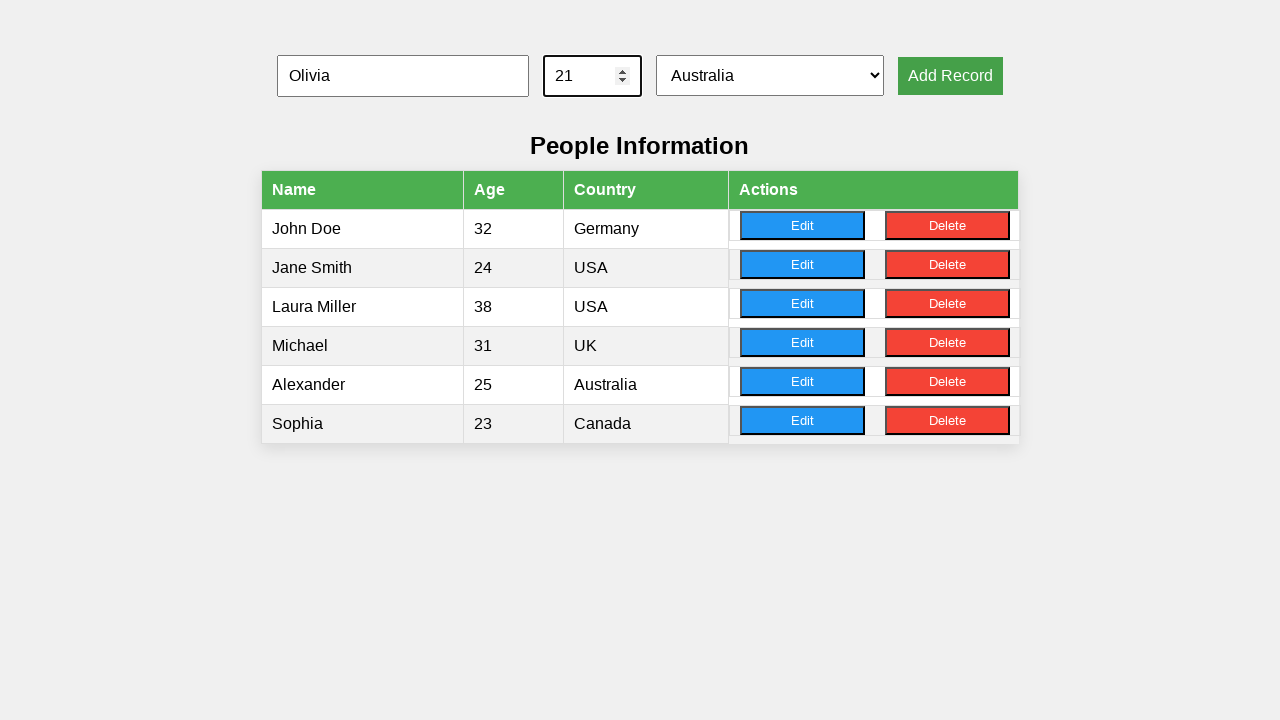

Selected random country from dropdown (record 6/10) on #countrySelect
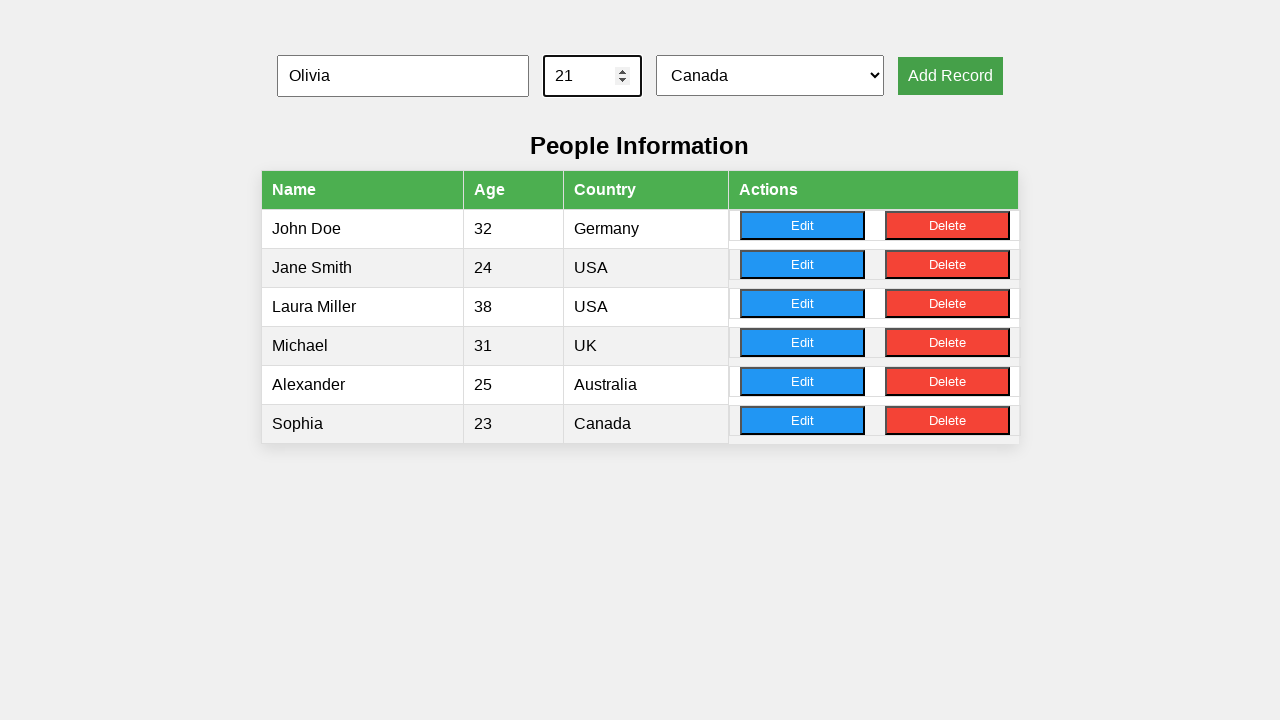

Clicked 'Add Record' button to add record 6/10 at (950, 76) on xpath=//button[.='Add Record']
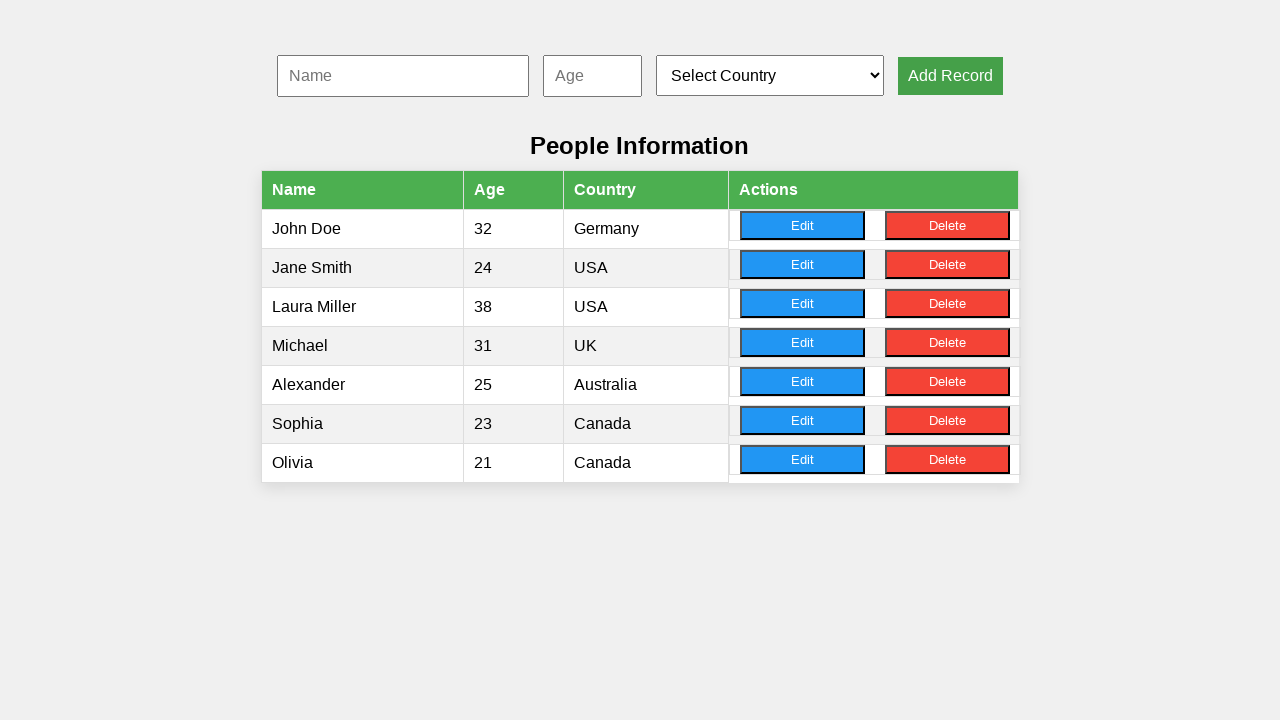

Filled name input with random name (record 7/10) on #nameInput
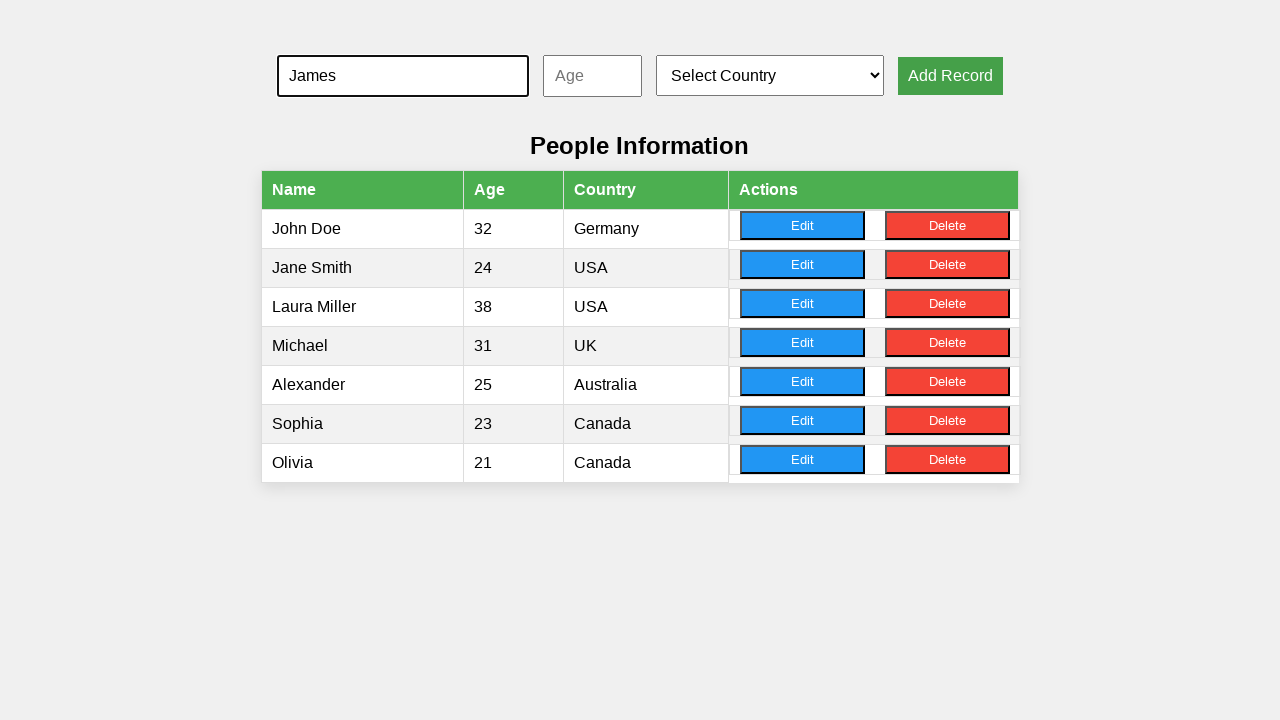

Filled age input with random age between 18-50 (record 7/10) on #ageInput
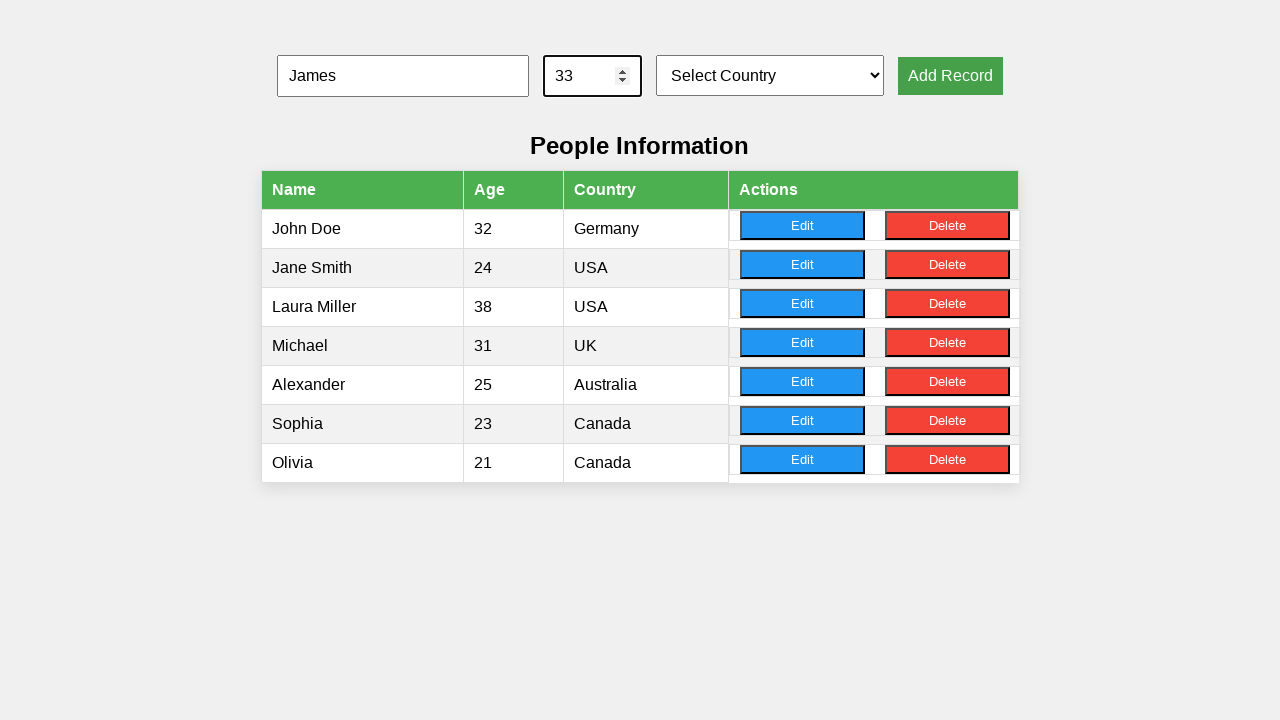

Selected random country from dropdown (record 7/10) on #countrySelect
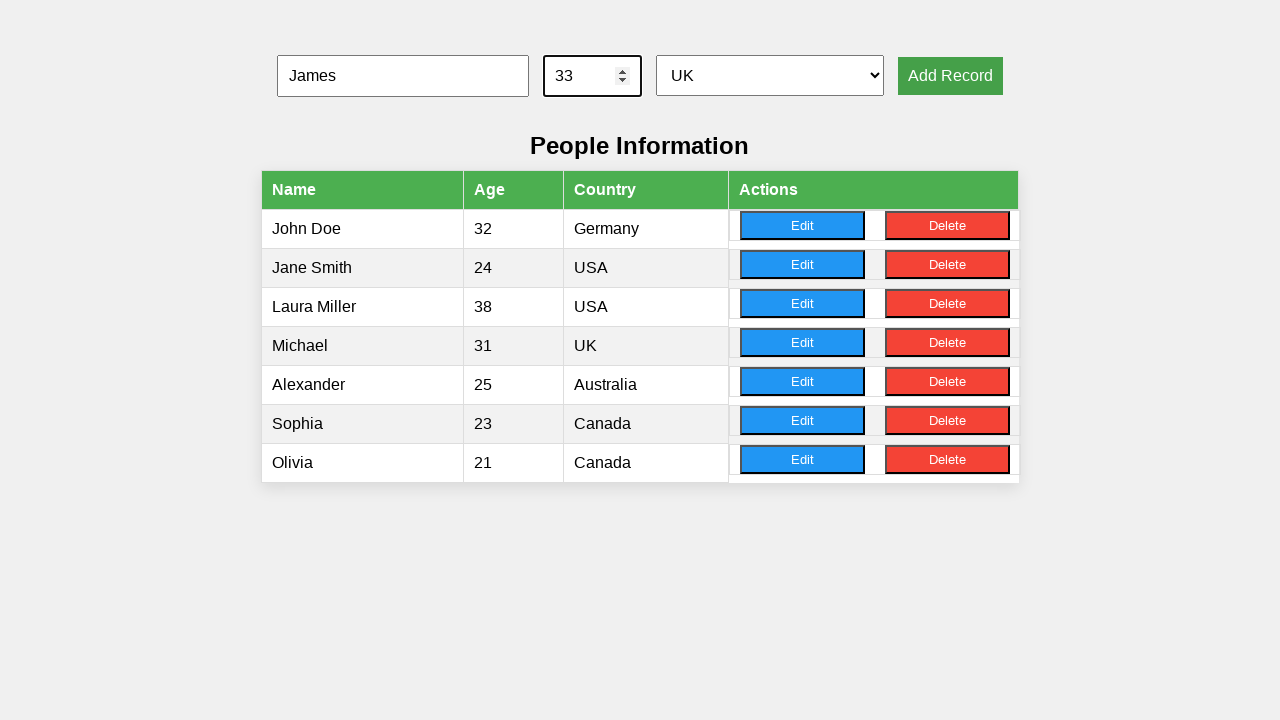

Clicked 'Add Record' button to add record 7/10 at (950, 76) on xpath=//button[.='Add Record']
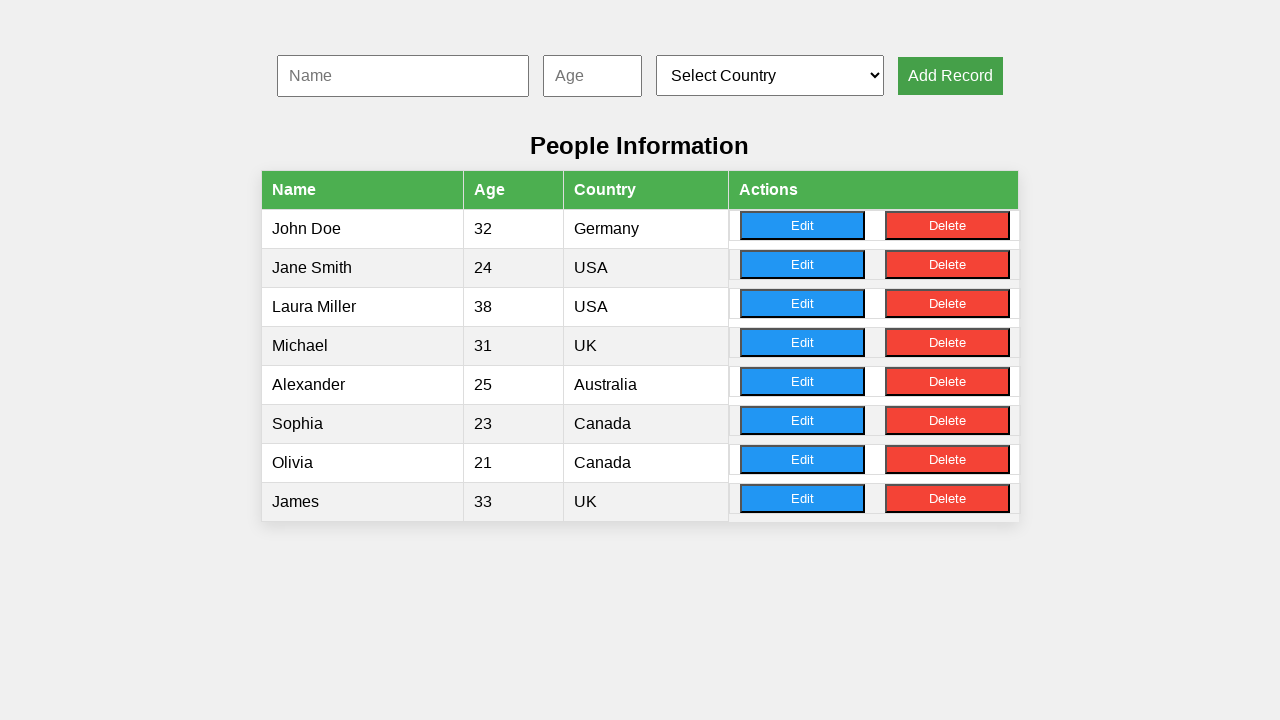

Filled name input with random name (record 8/10) on #nameInput
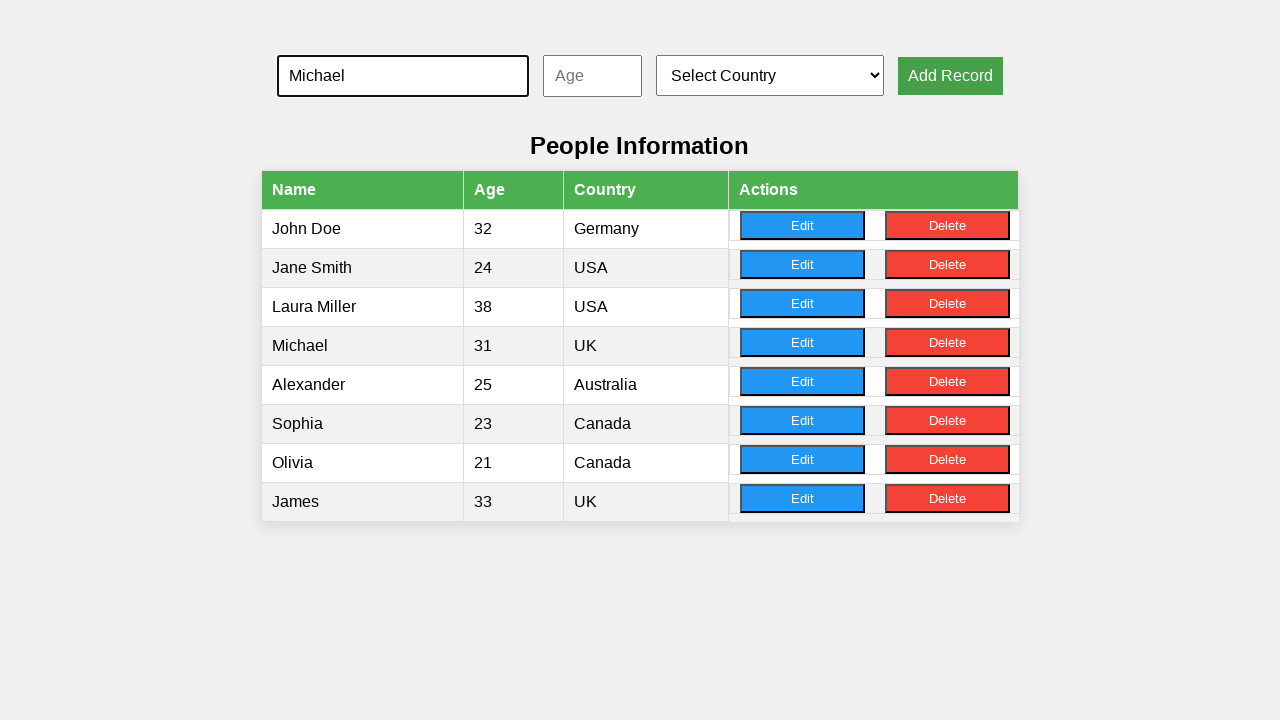

Filled age input with random age between 18-50 (record 8/10) on #ageInput
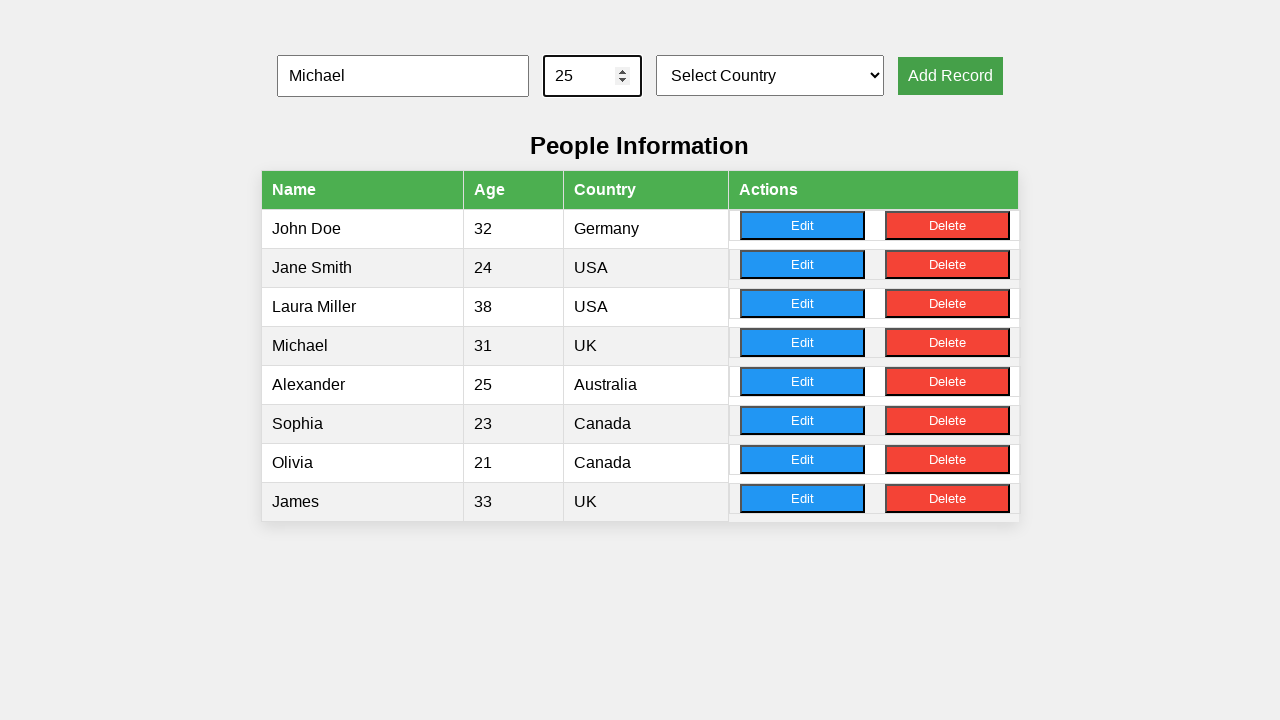

Selected random country from dropdown (record 8/10) on #countrySelect
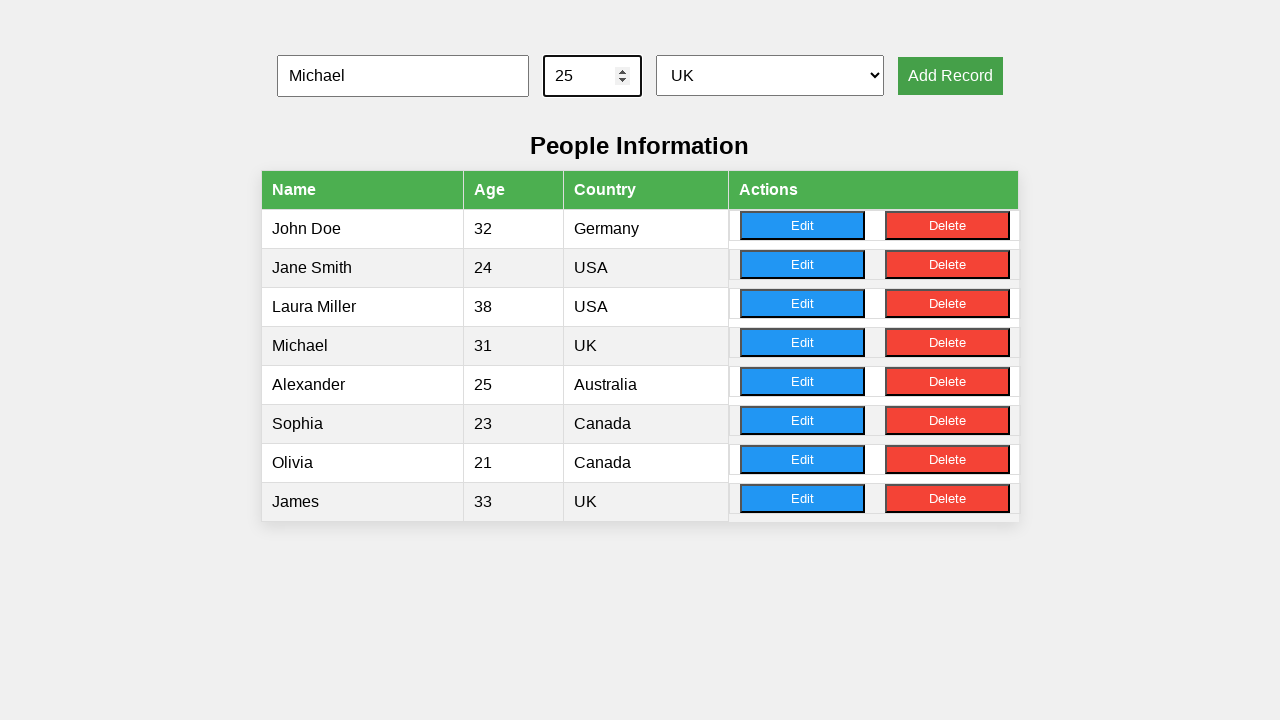

Clicked 'Add Record' button to add record 8/10 at (950, 76) on xpath=//button[.='Add Record']
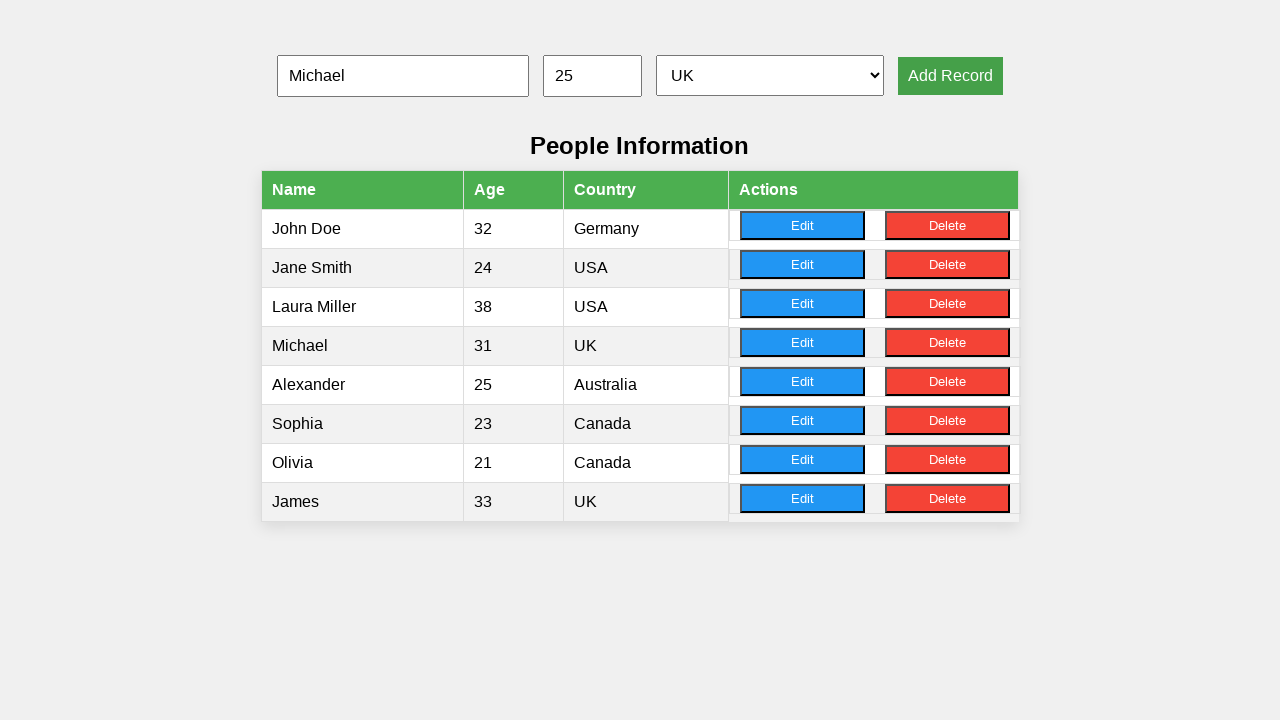

Filled name input with random name (record 9/10) on #nameInput
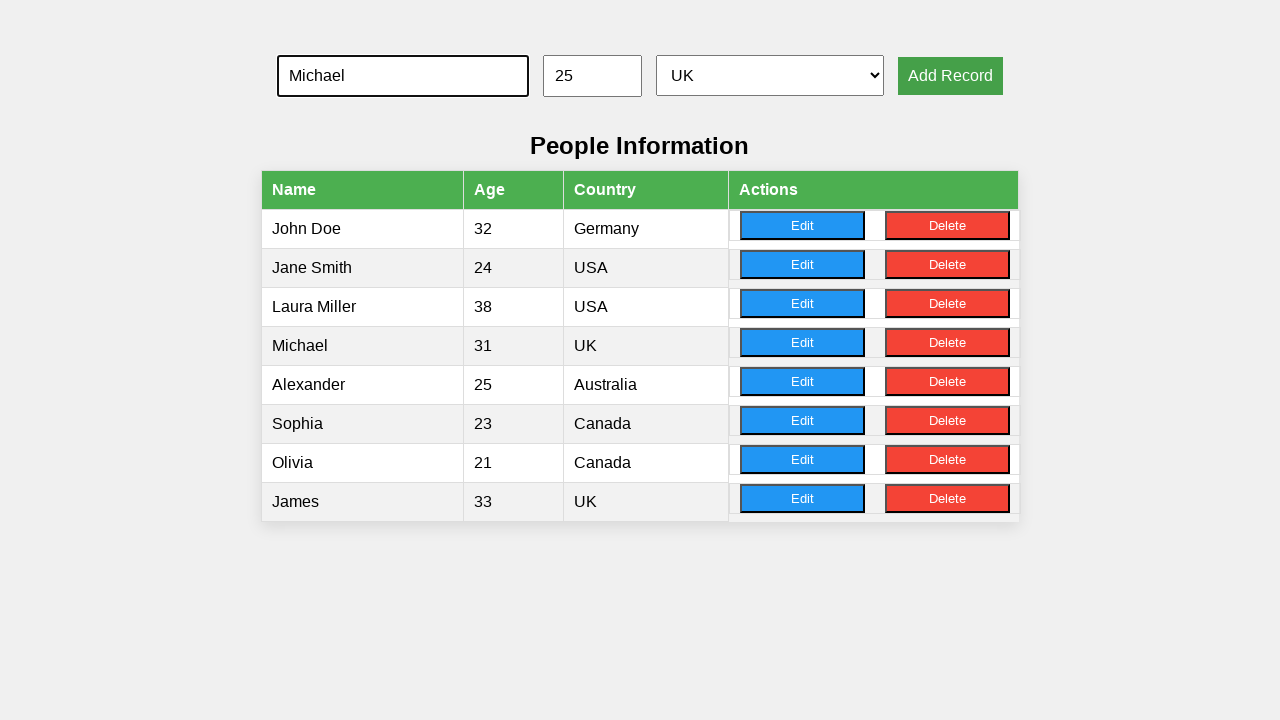

Filled age input with random age between 18-50 (record 9/10) on #ageInput
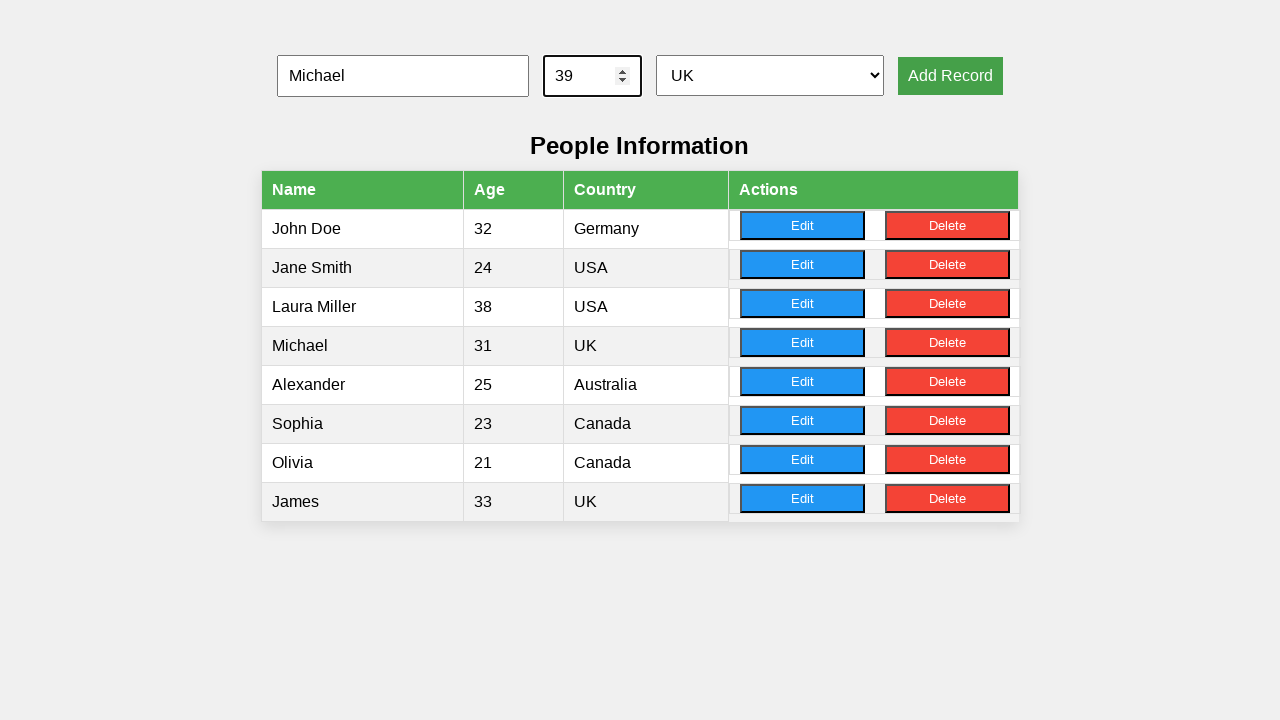

Selected random country from dropdown (record 9/10) on #countrySelect
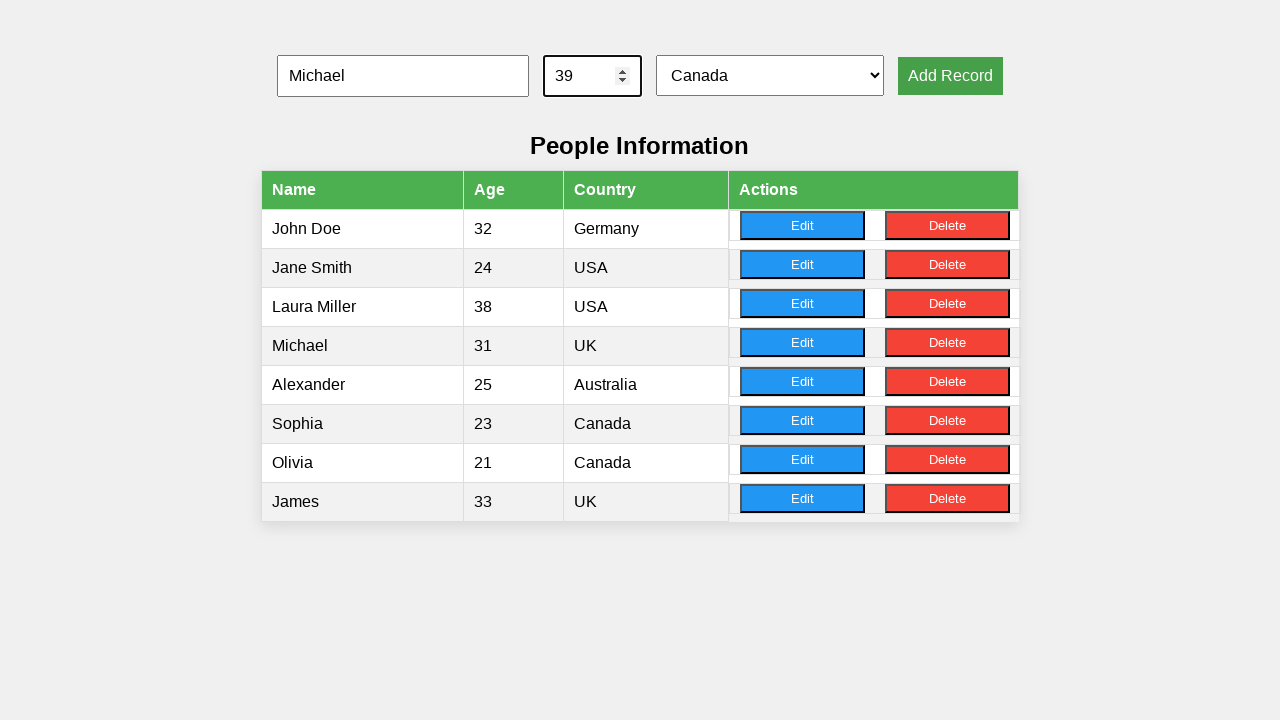

Clicked 'Add Record' button to add record 9/10 at (950, 76) on xpath=//button[.='Add Record']
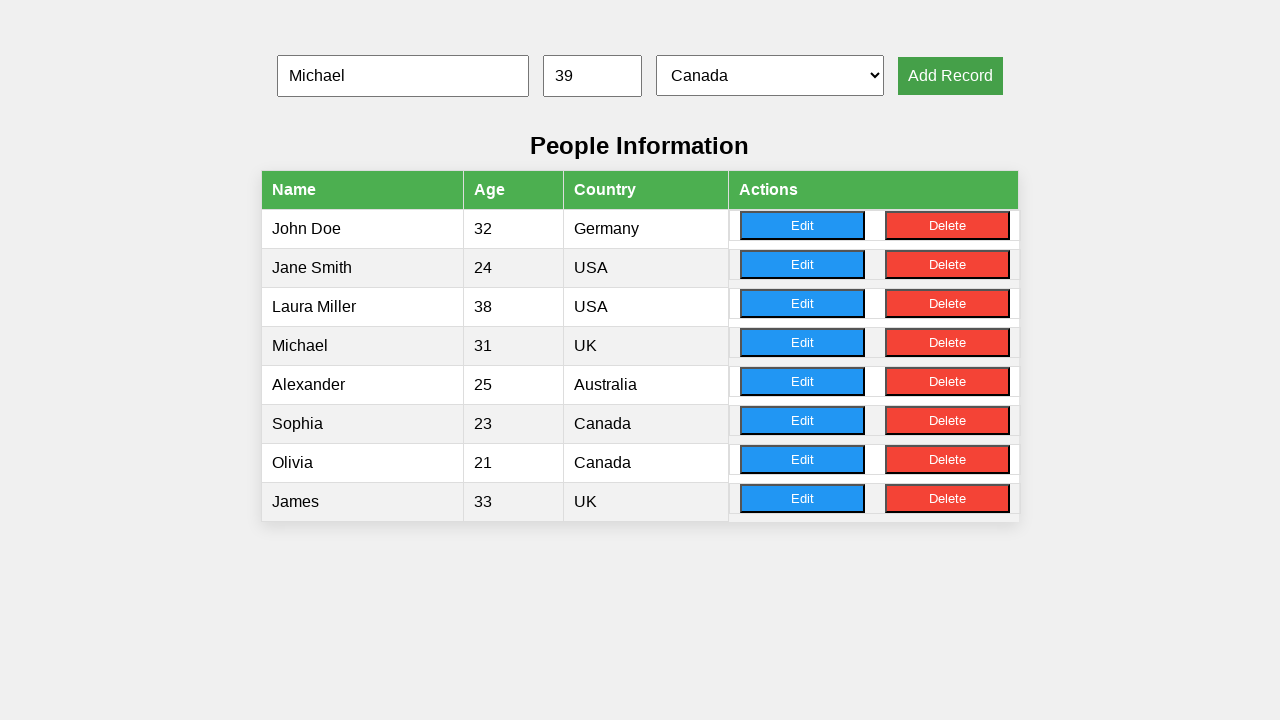

Filled name input with random name (record 10/10) on #nameInput
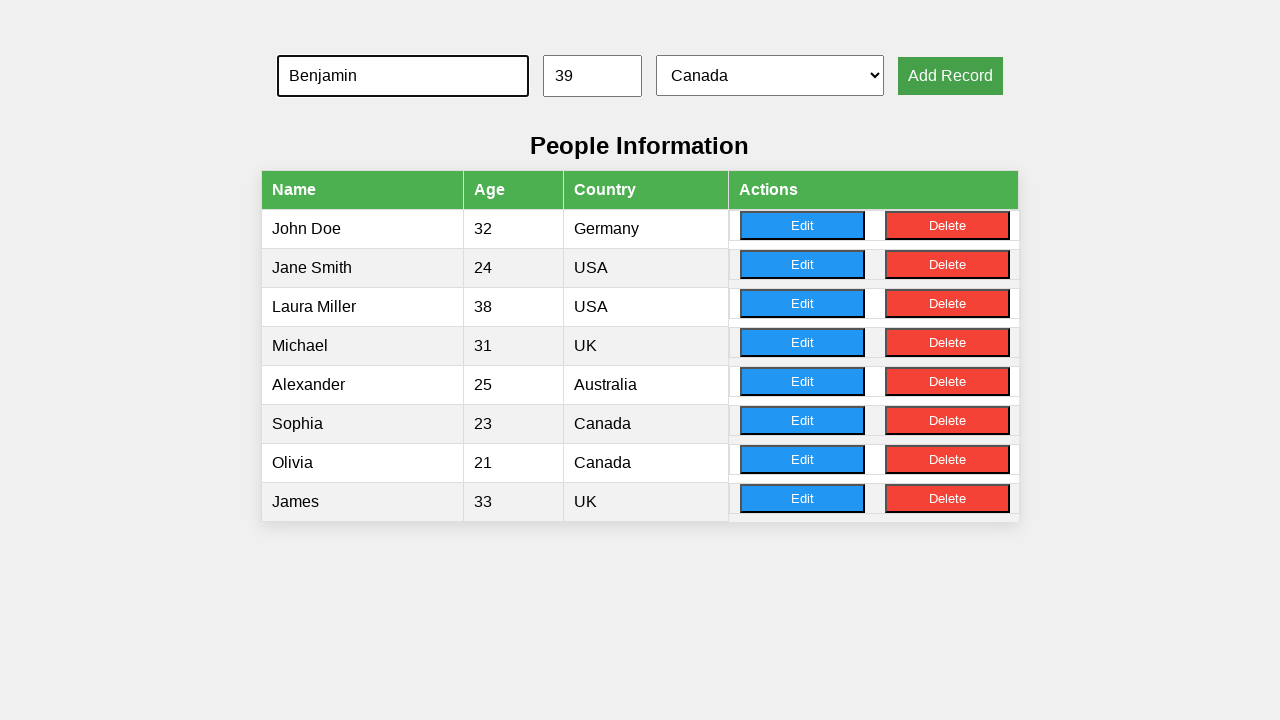

Filled age input with random age between 18-50 (record 10/10) on #ageInput
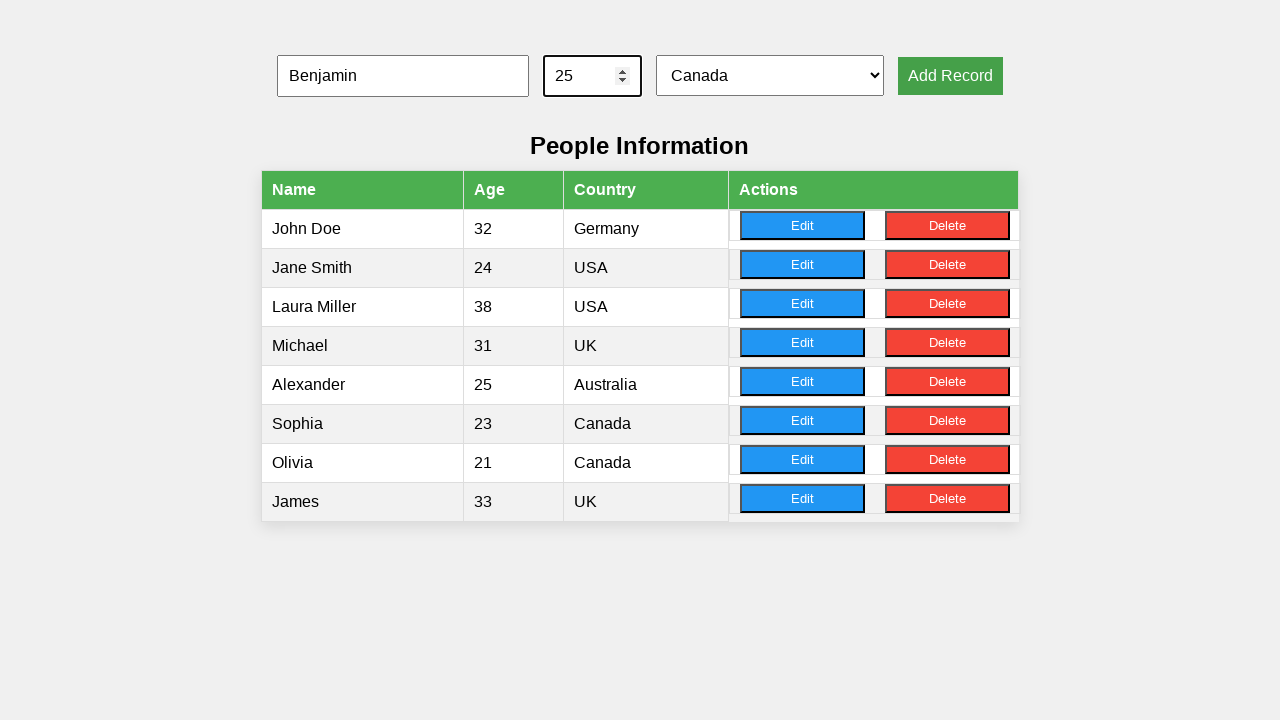

Selected random country from dropdown (record 10/10) on #countrySelect
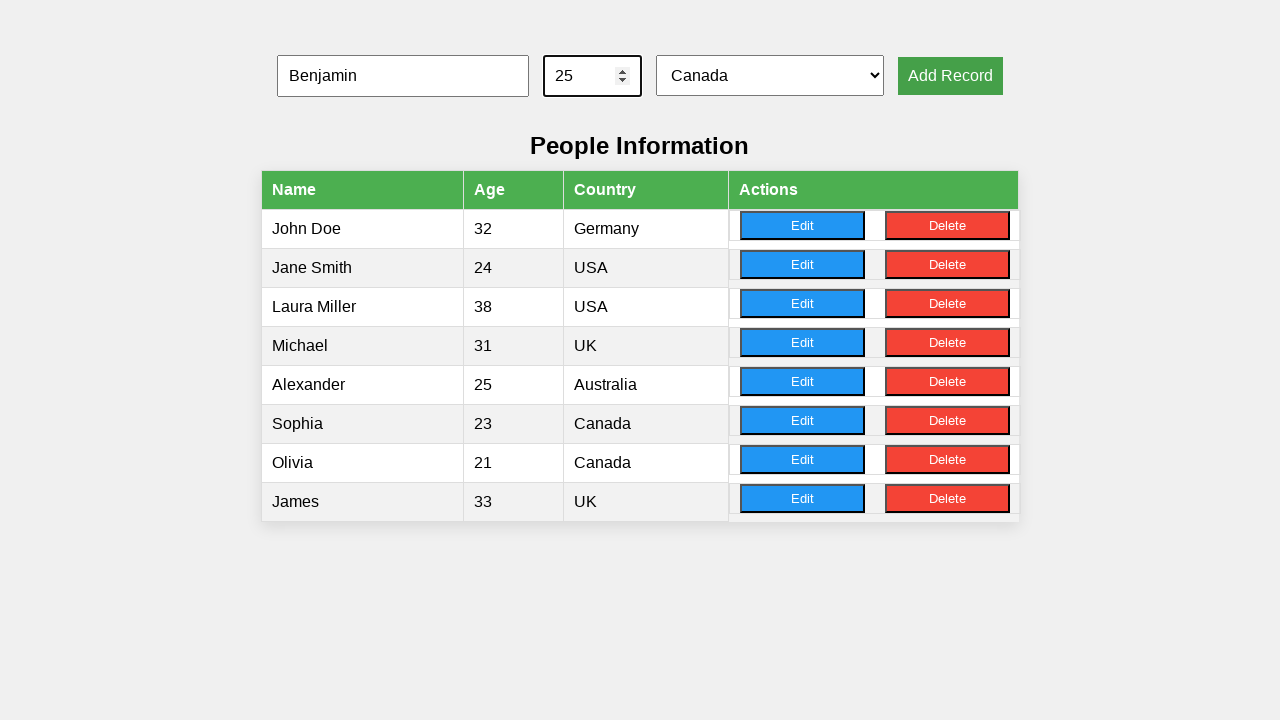

Clicked 'Add Record' button to add record 10/10 at (950, 76) on xpath=//button[.='Add Record']
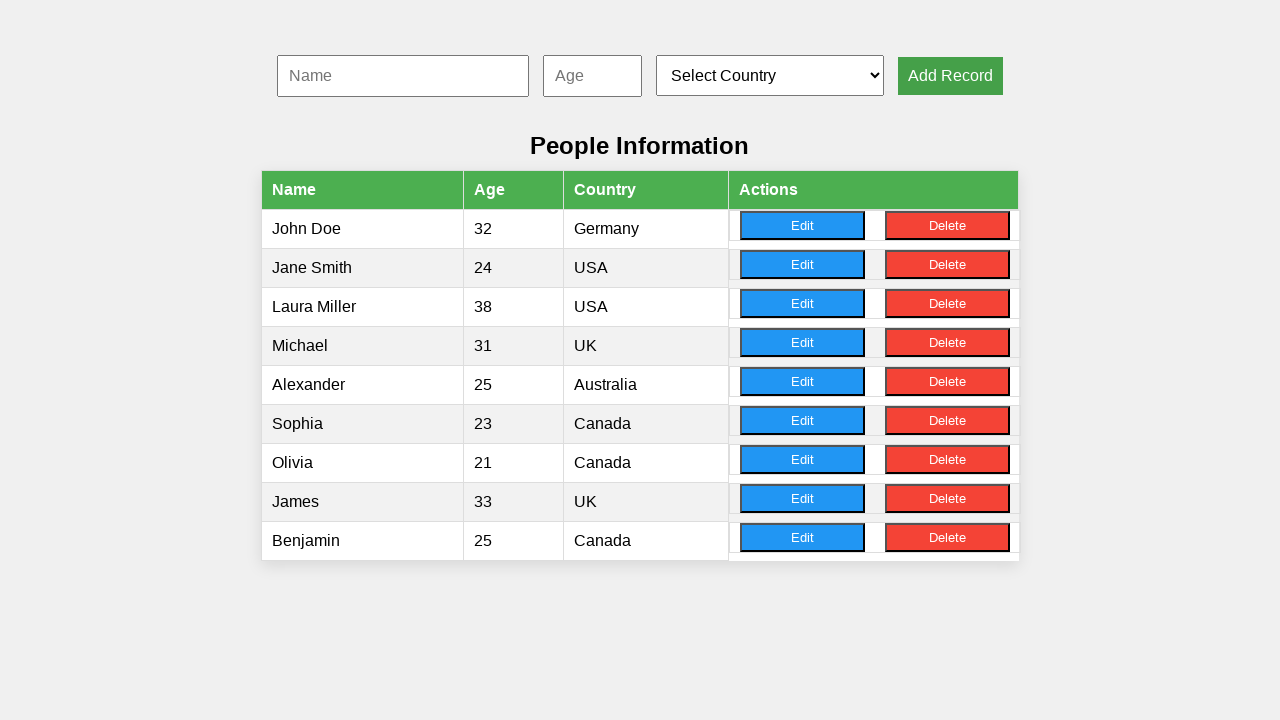

All 10 records have been added and table is displaying the records
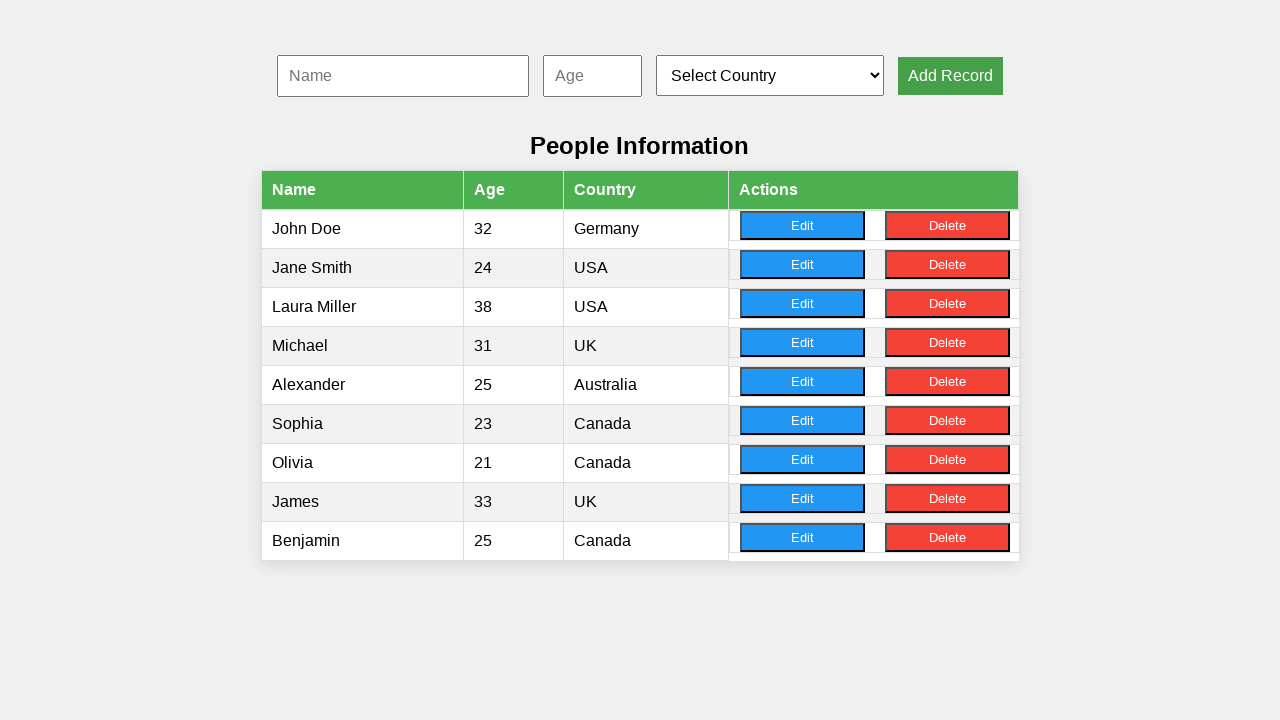

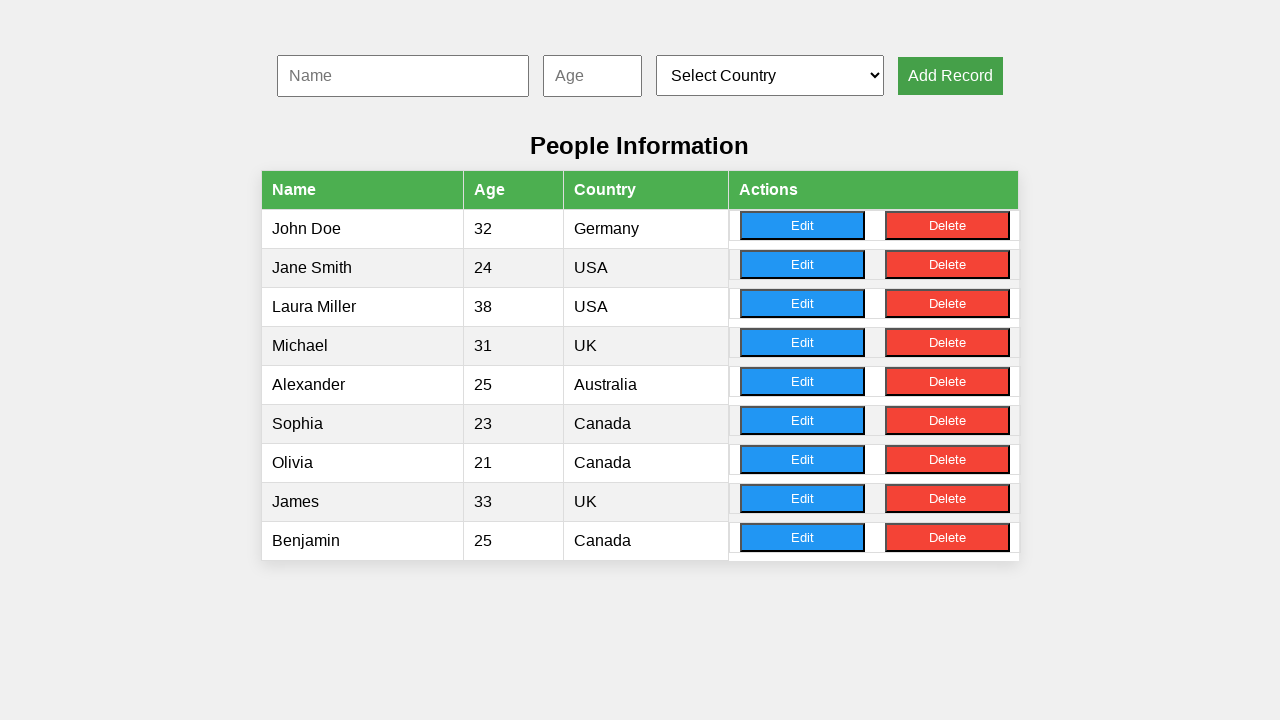